Plays the "1 to 50" number clicking game by sequentially clicking numbers from 1 to 50 in order

Starting URL: https://zzzscore.com/1to50/en/

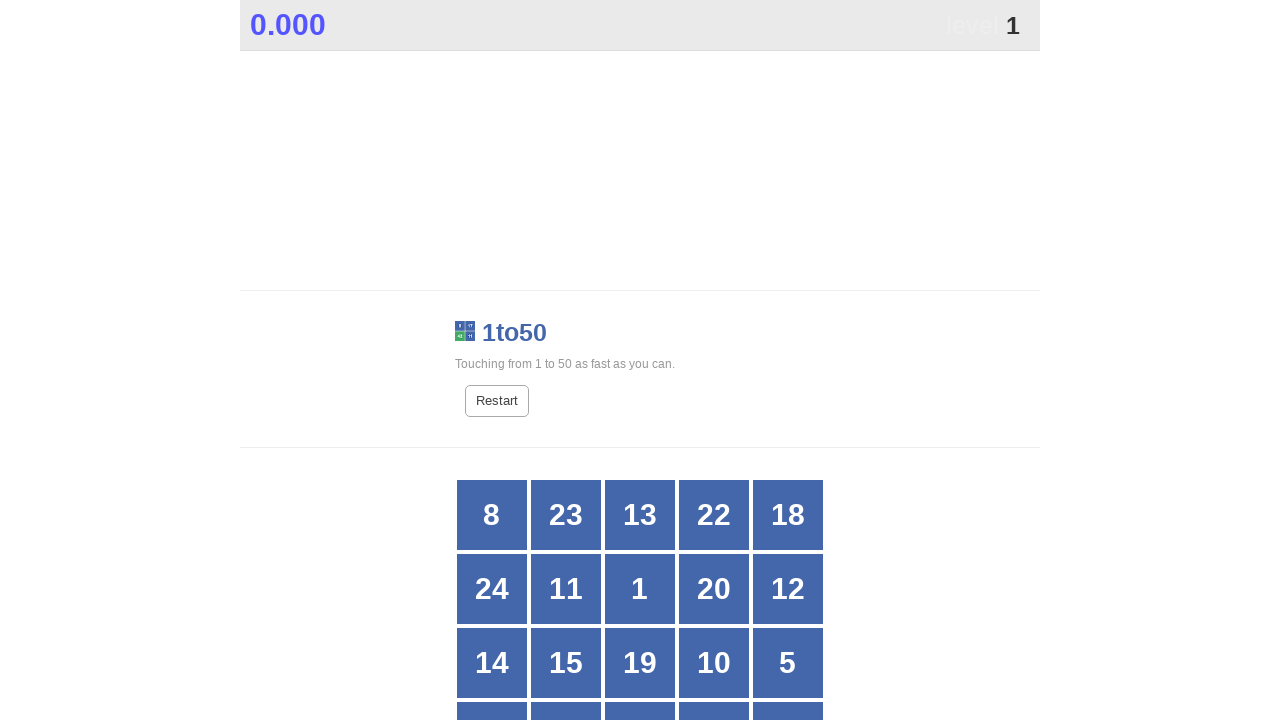

Navigated to 1 to 50 number clicking game
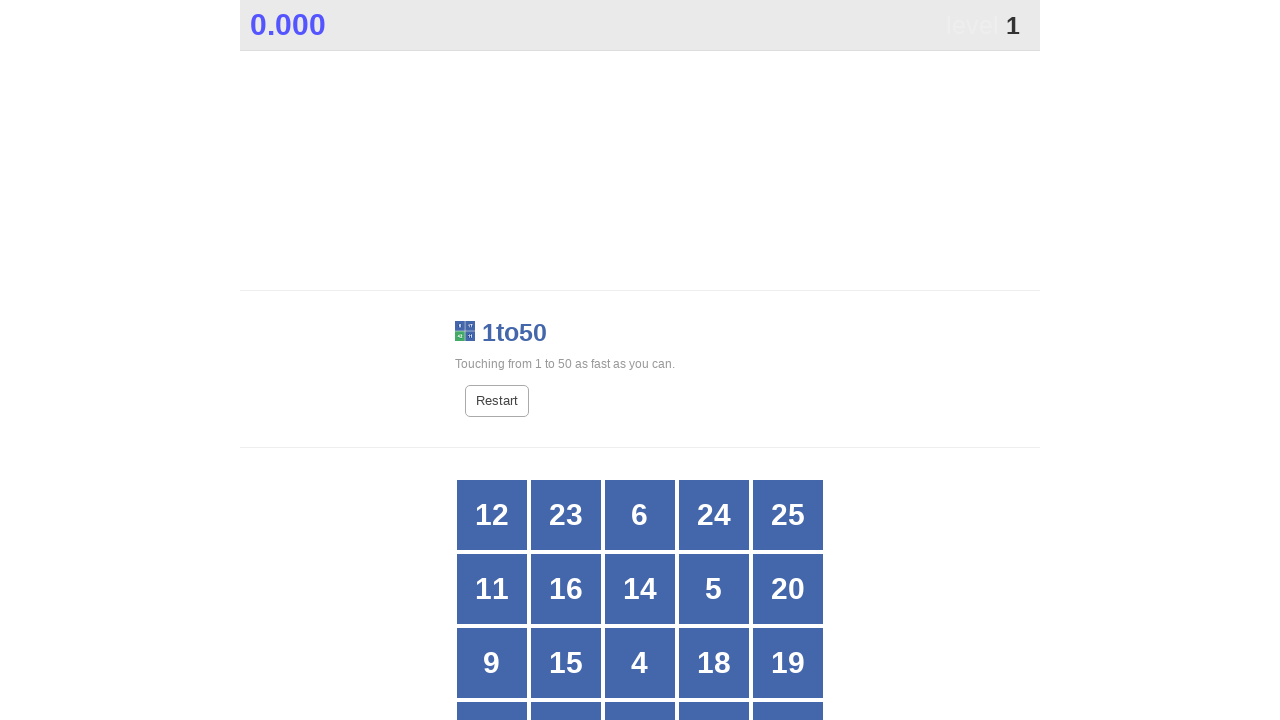

Clicked number 1 at (640, 361) on //div[.='1']
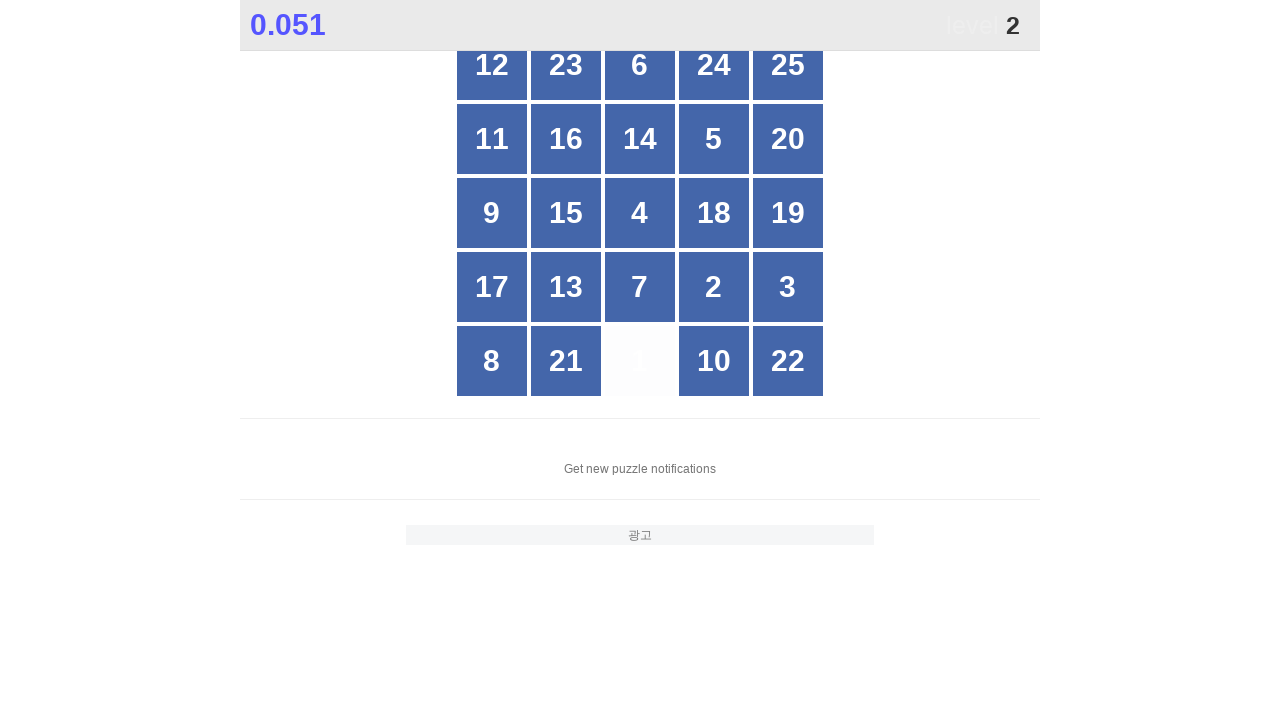

Clicked number 2 at (714, 287) on //div[.='2']
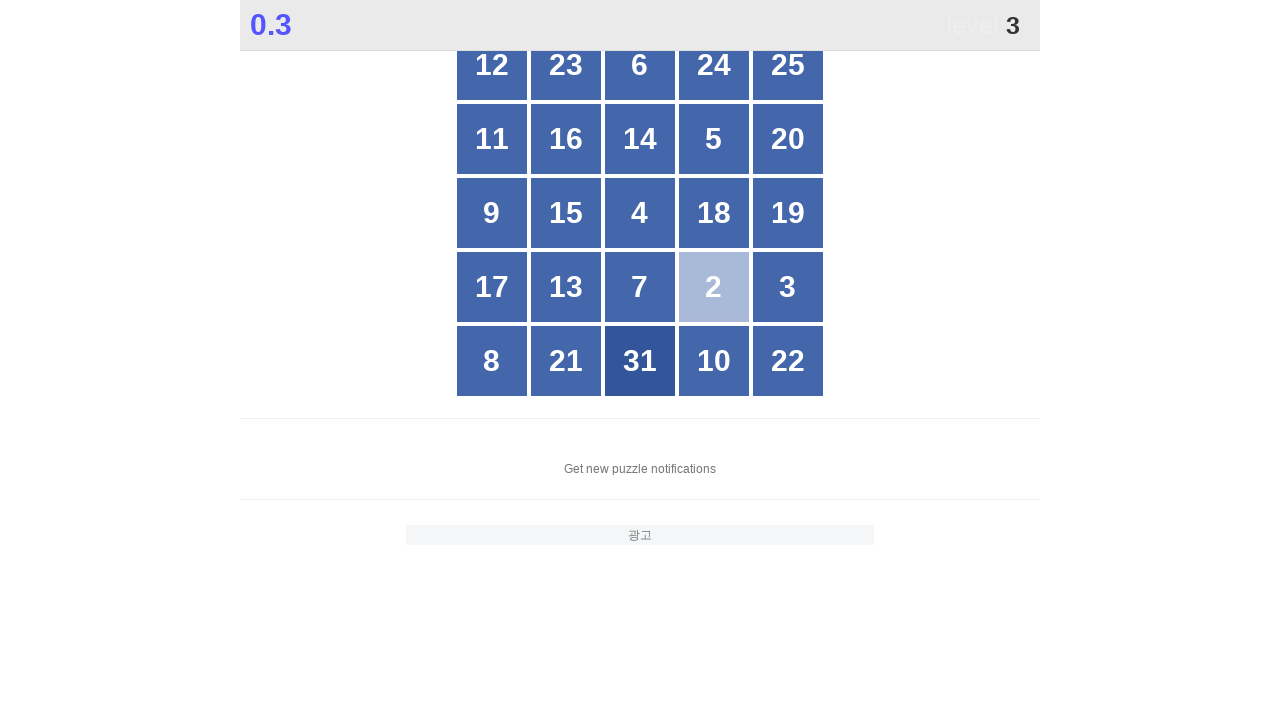

Clicked number 3 at (788, 287) on //div[.='3']
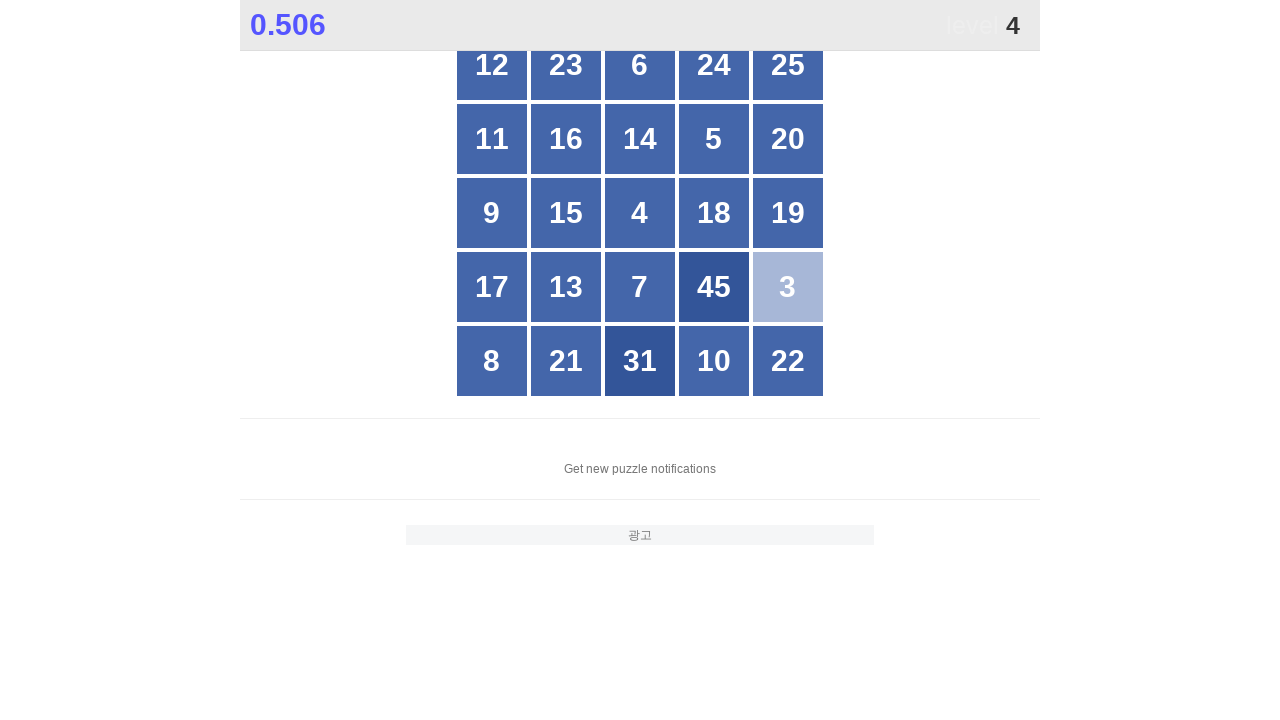

Clicked number 4 at (640, 213) on //div[.='4']
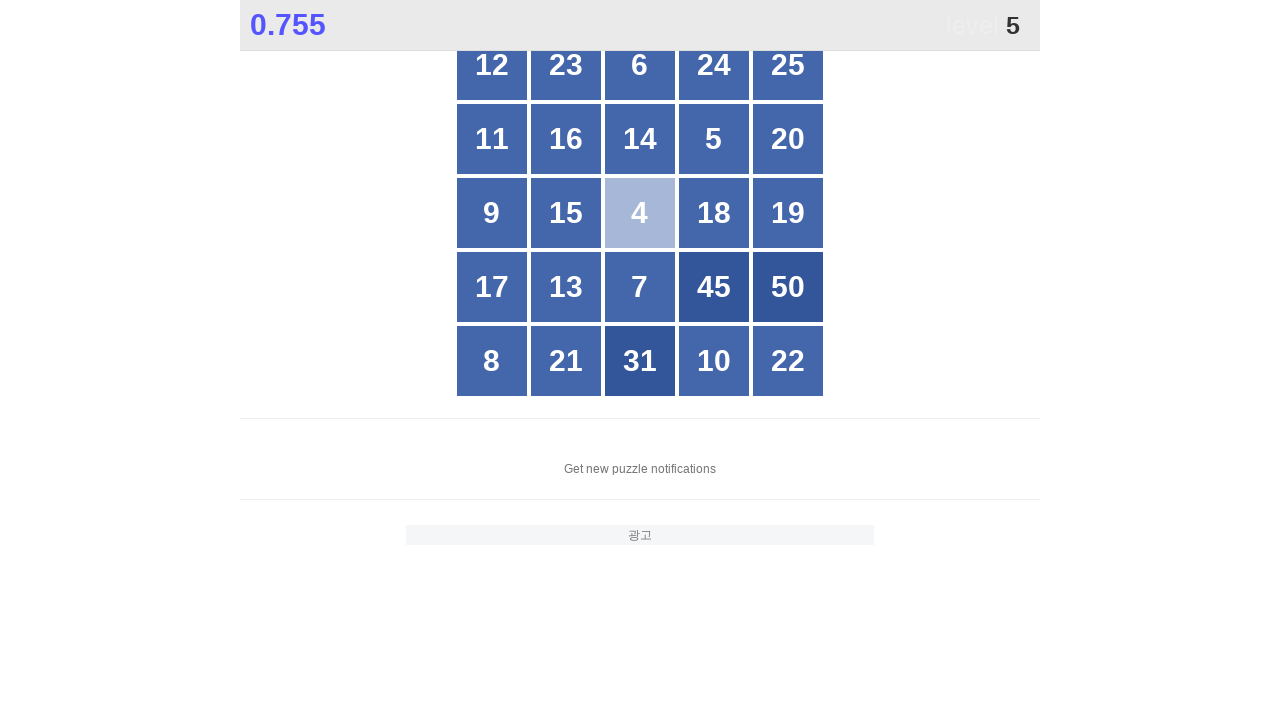

Clicked number 5 at (714, 139) on //div[.='5']
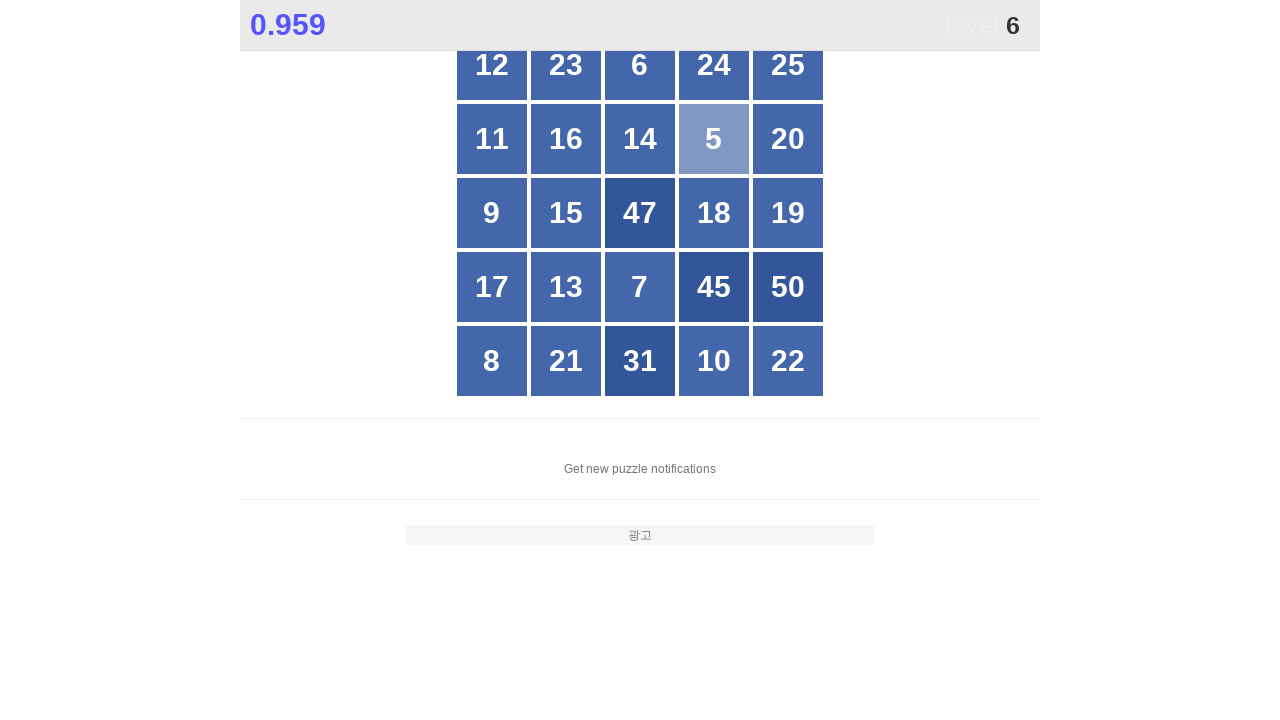

Clicked number 6 at (640, 65) on //div[.='6']
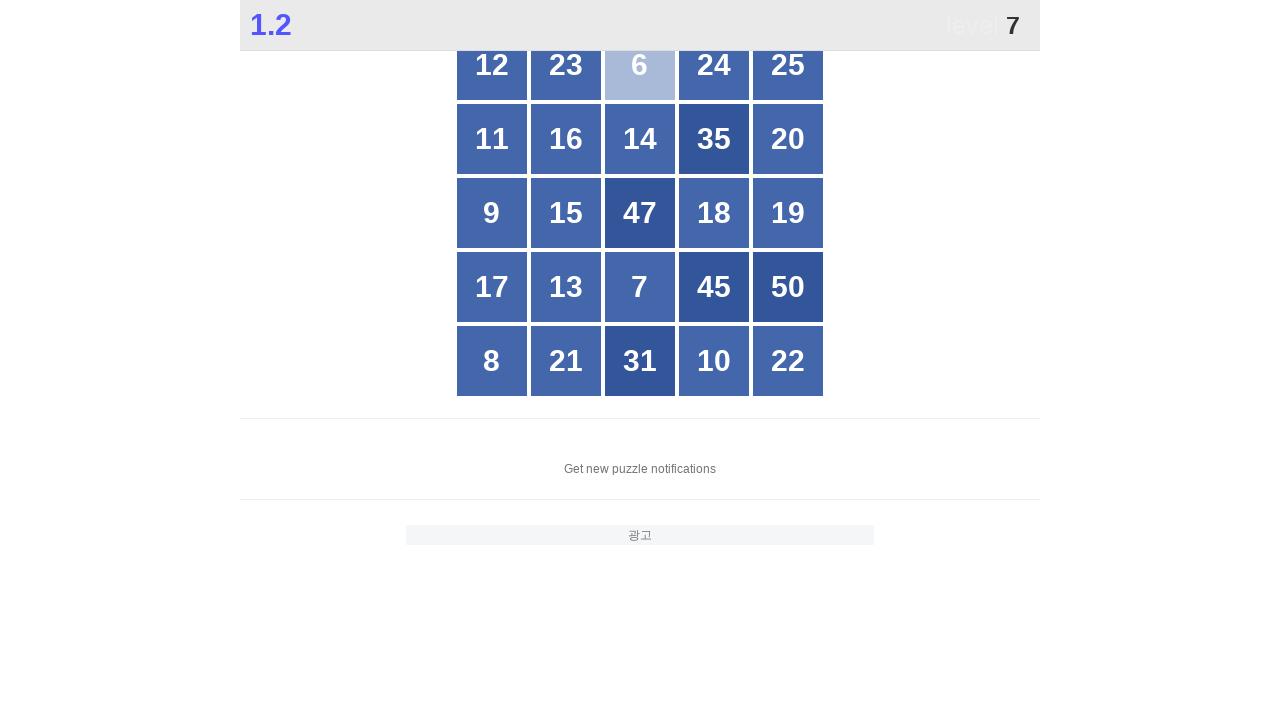

Clicked number 7 at (640, 287) on //div[.='7']
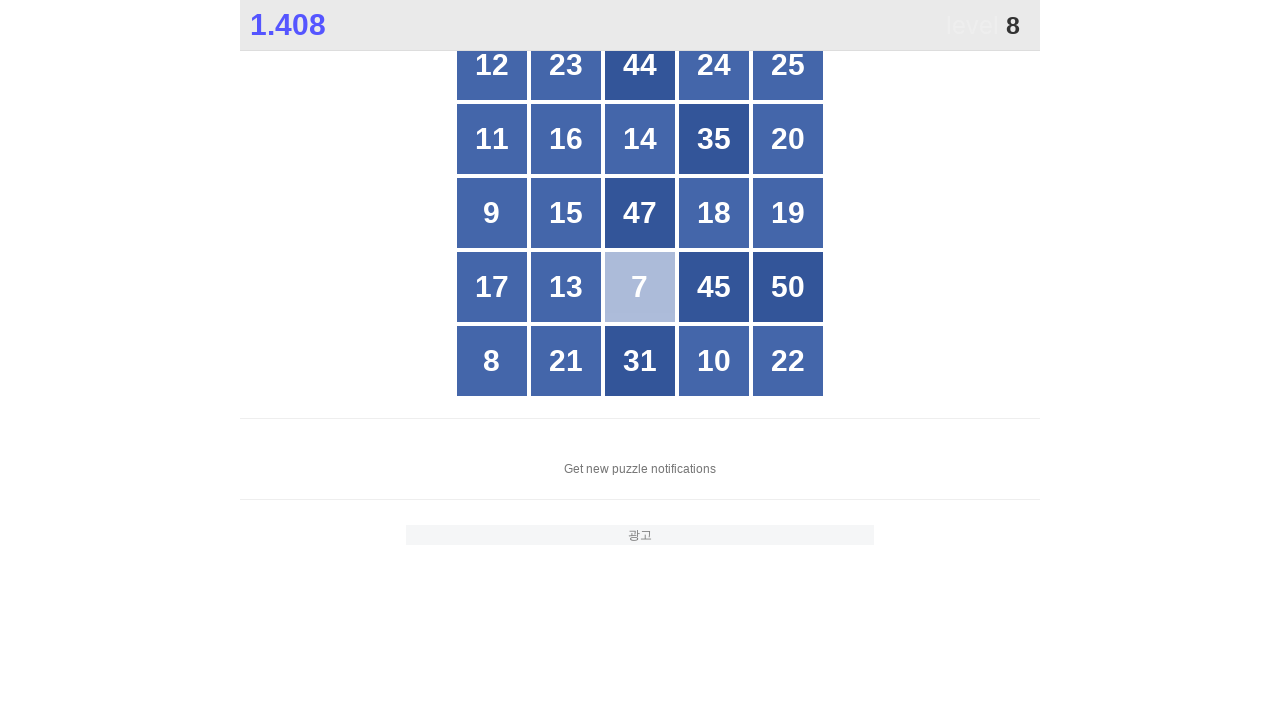

Clicked number 8 at (492, 361) on //div[.='8']
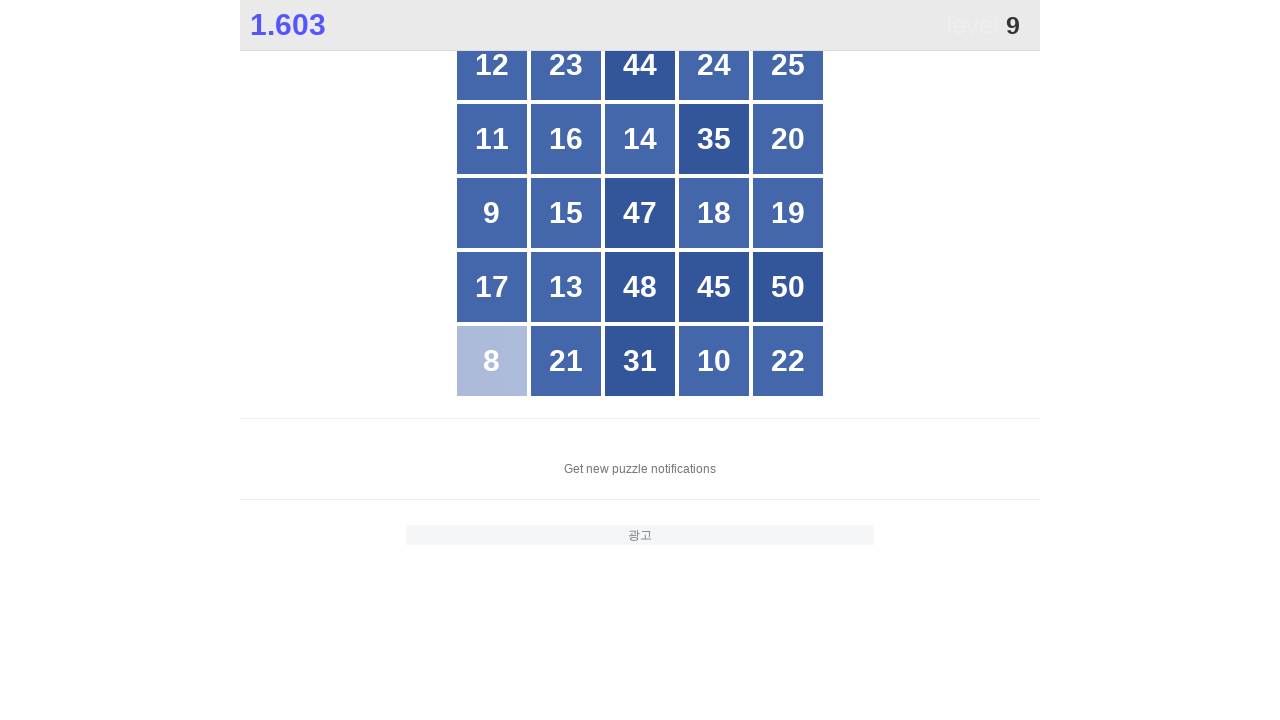

Clicked number 9 at (492, 213) on //div[.='9']
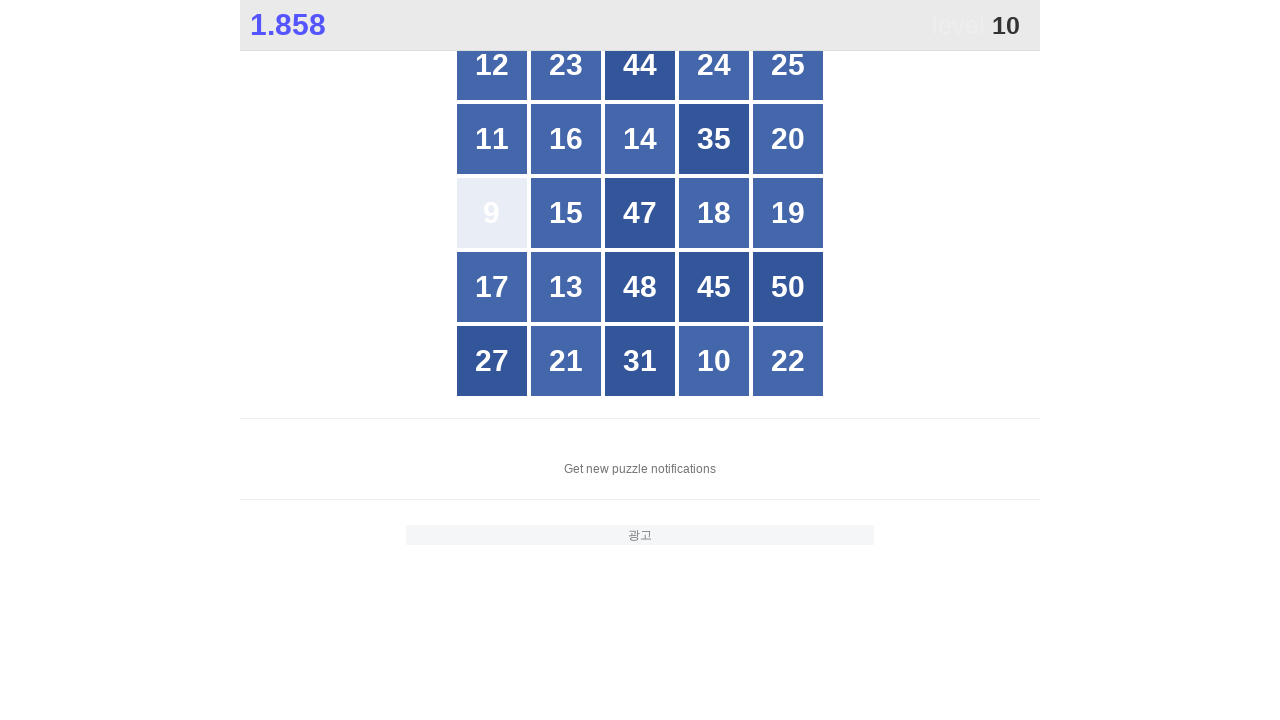

Clicked number 10 at (714, 361) on //div[.='10']
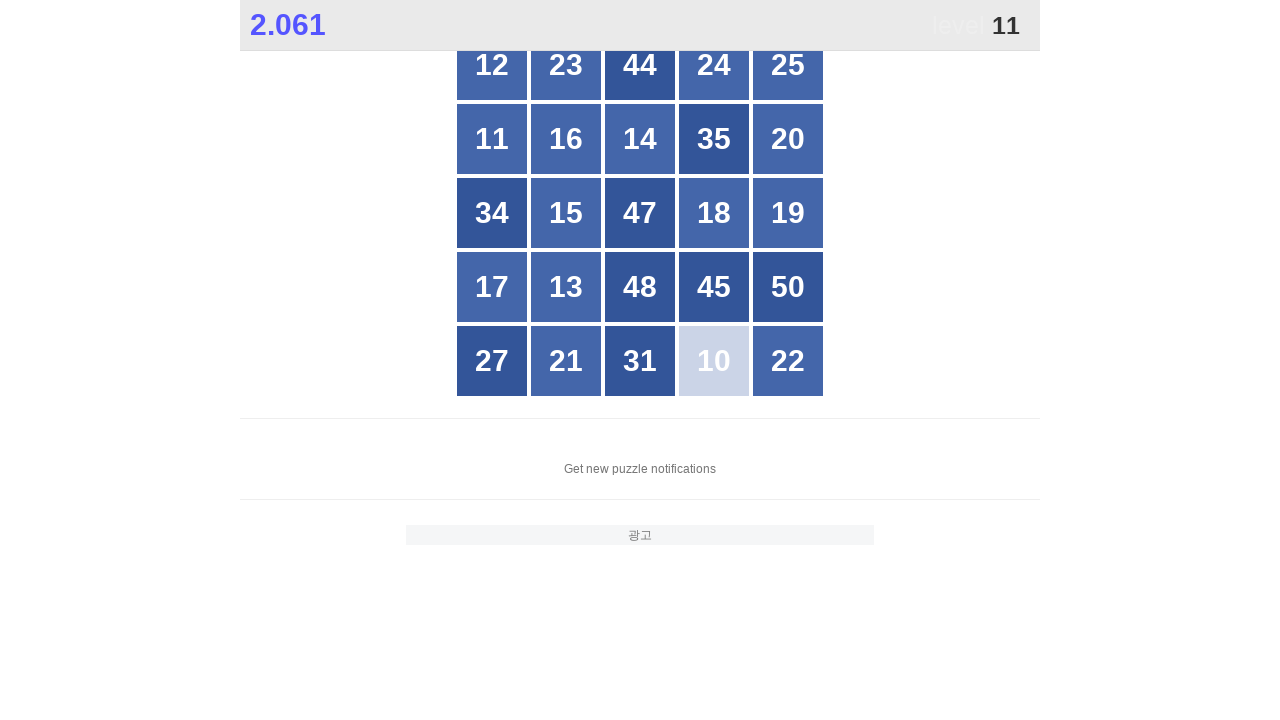

Clicked number 11 at (492, 139) on //div[.='11']
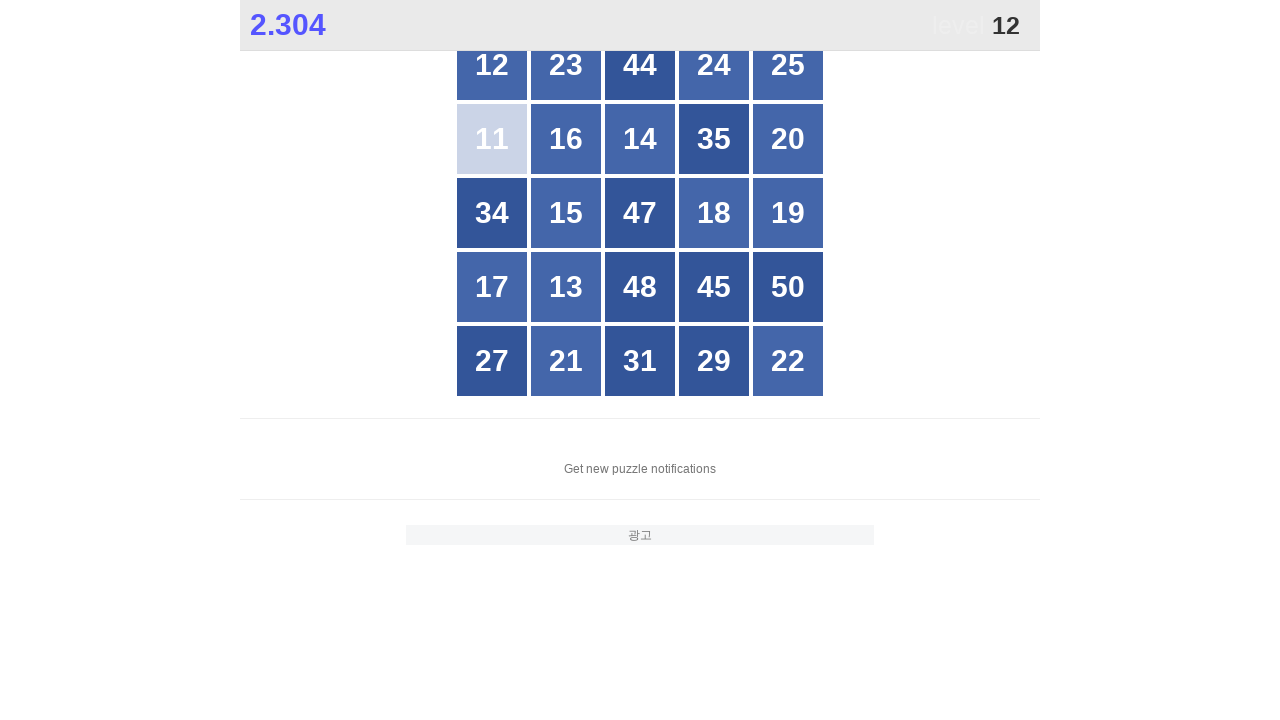

Clicked number 12 at (492, 65) on //div[.='12']
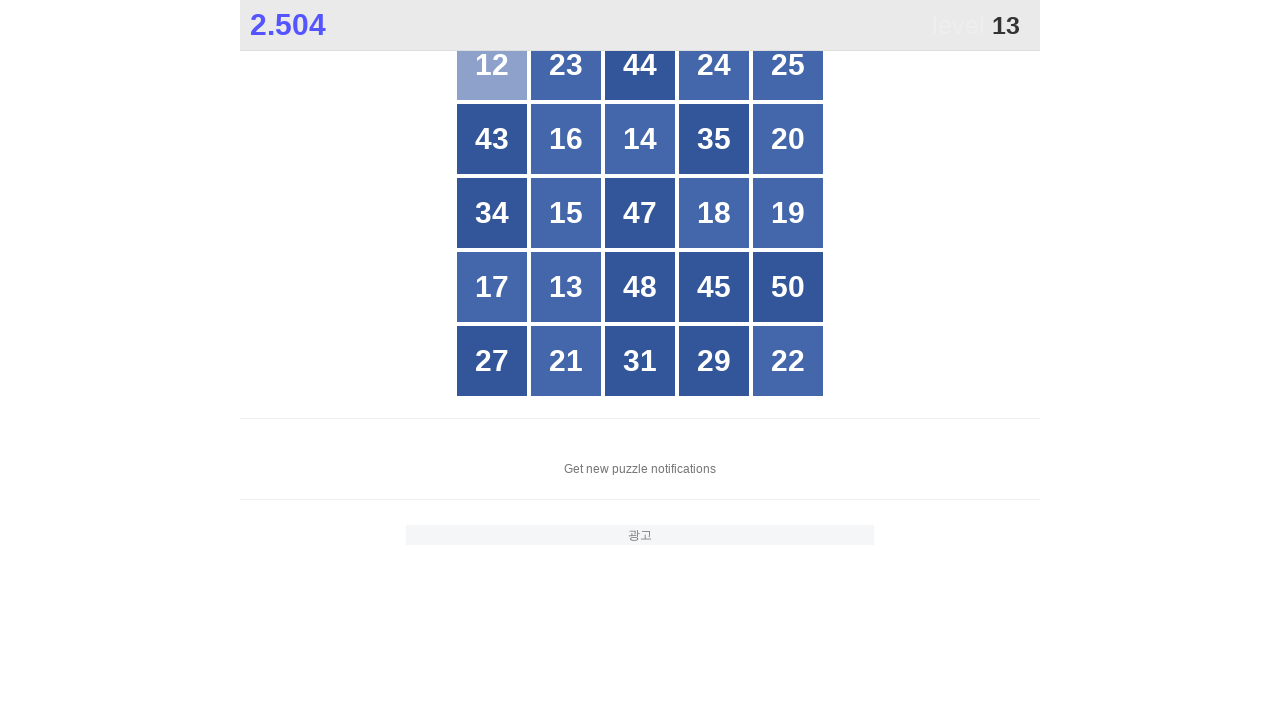

Clicked number 13 at (566, 287) on //div[.='13']
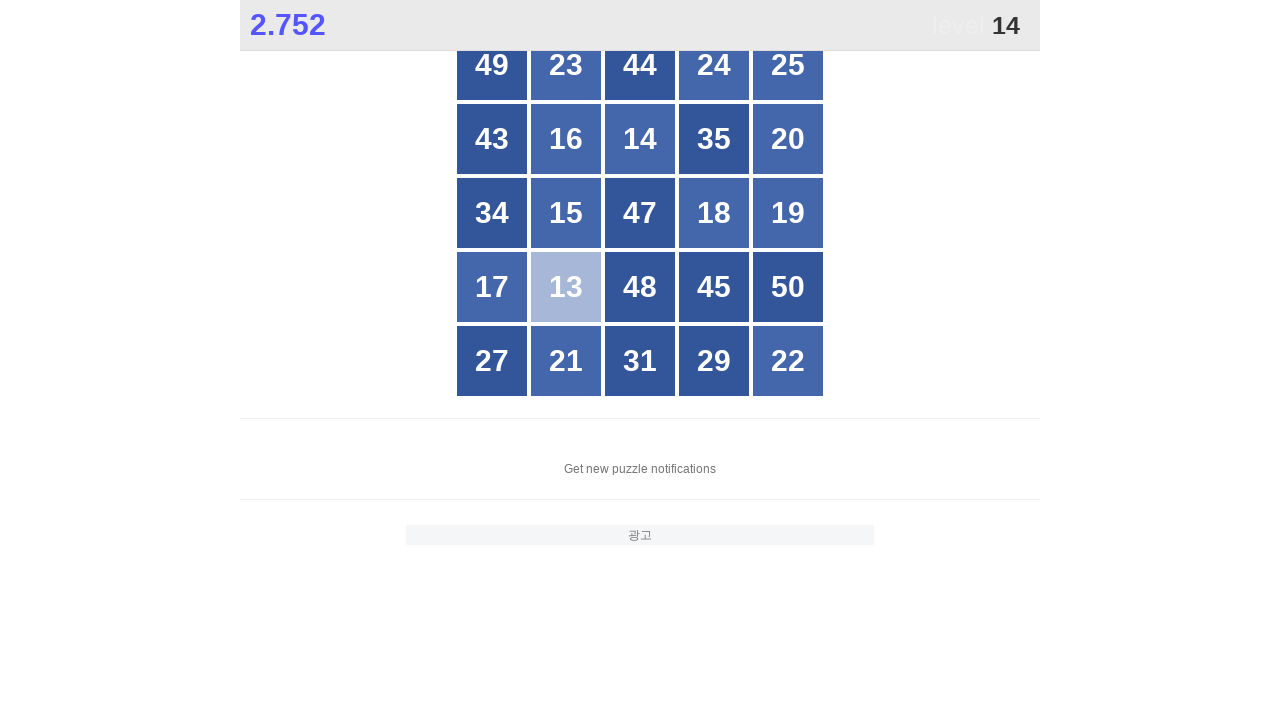

Clicked number 14 at (640, 139) on //div[.='14']
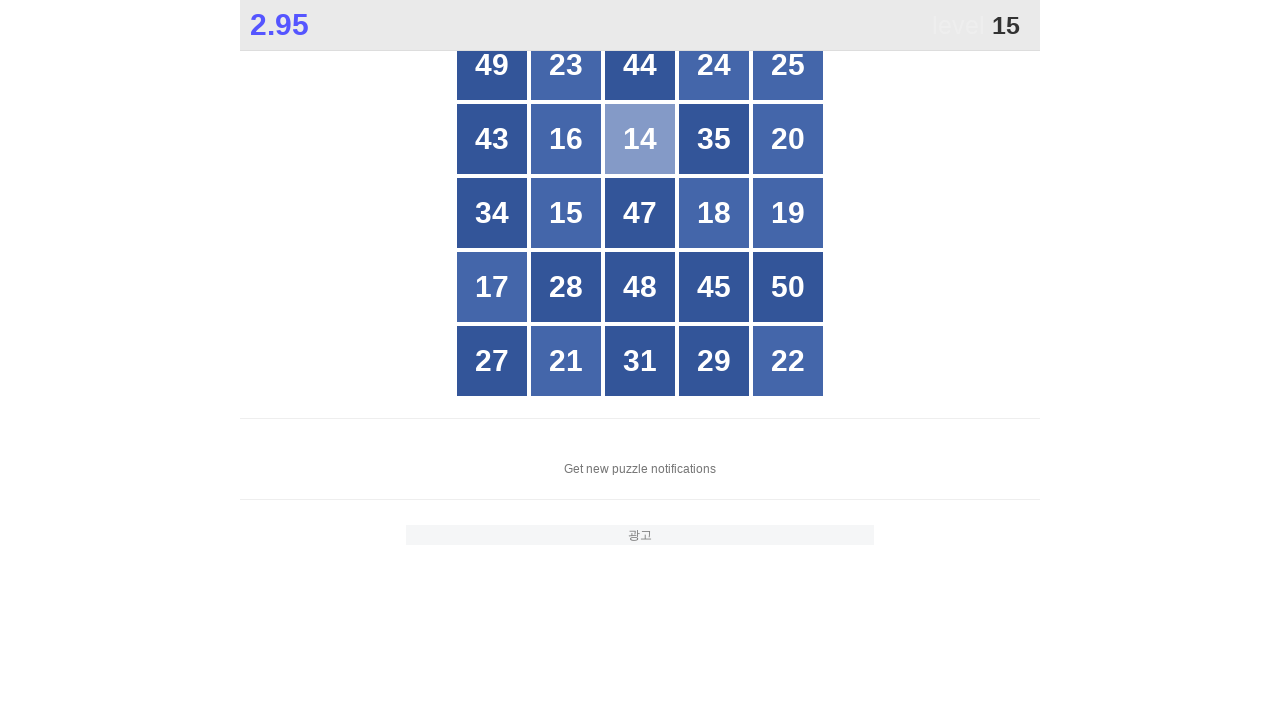

Clicked number 15 at (566, 213) on //div[.='15']
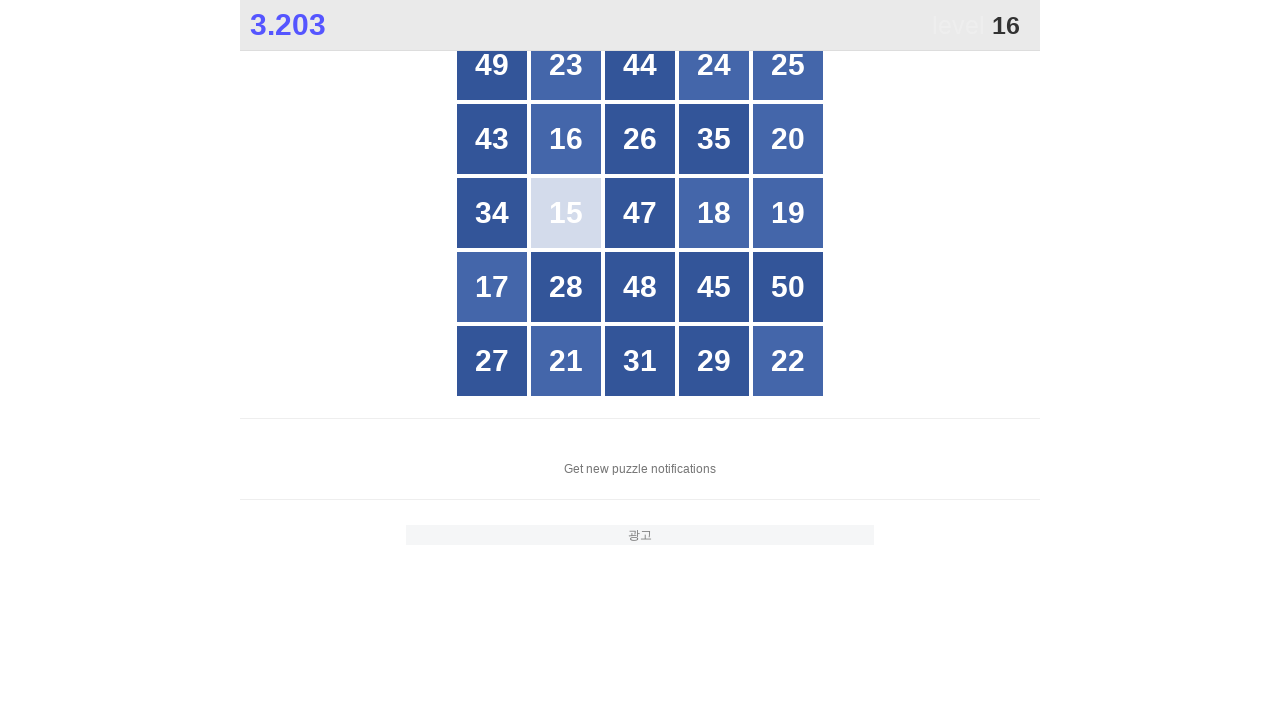

Clicked number 16 at (566, 139) on //div[.='16']
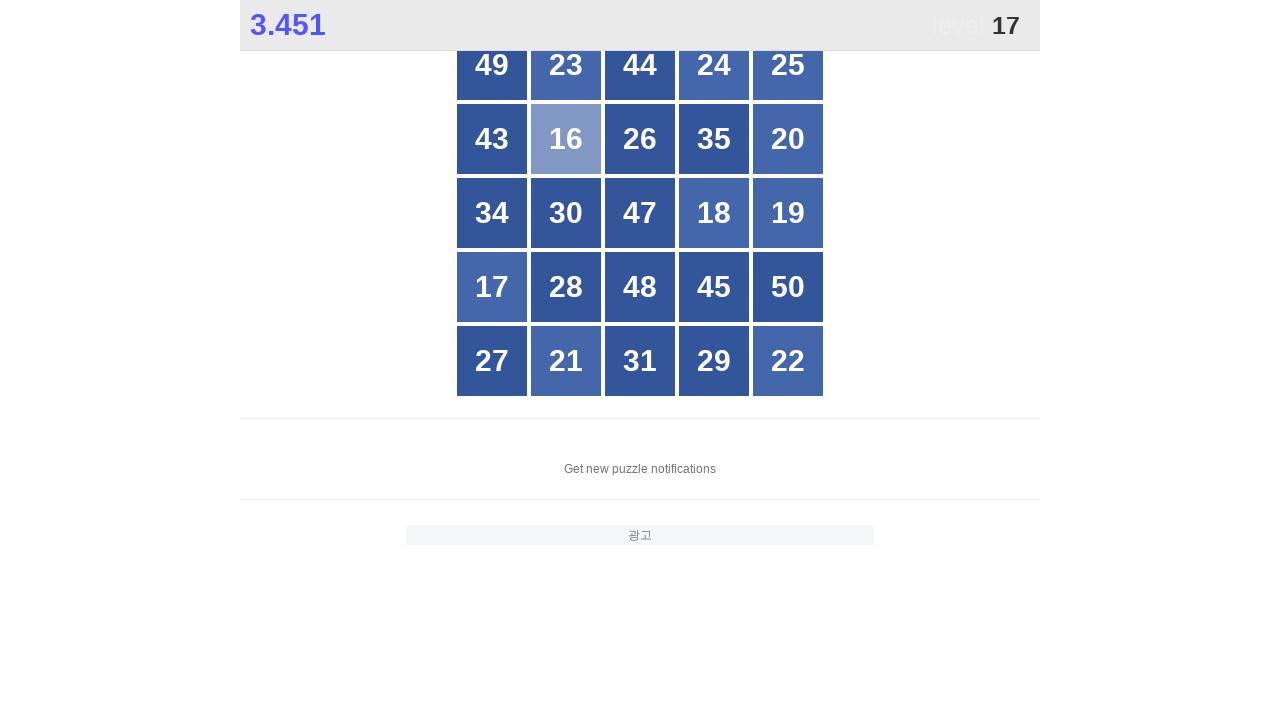

Clicked number 17 at (492, 287) on //div[.='17']
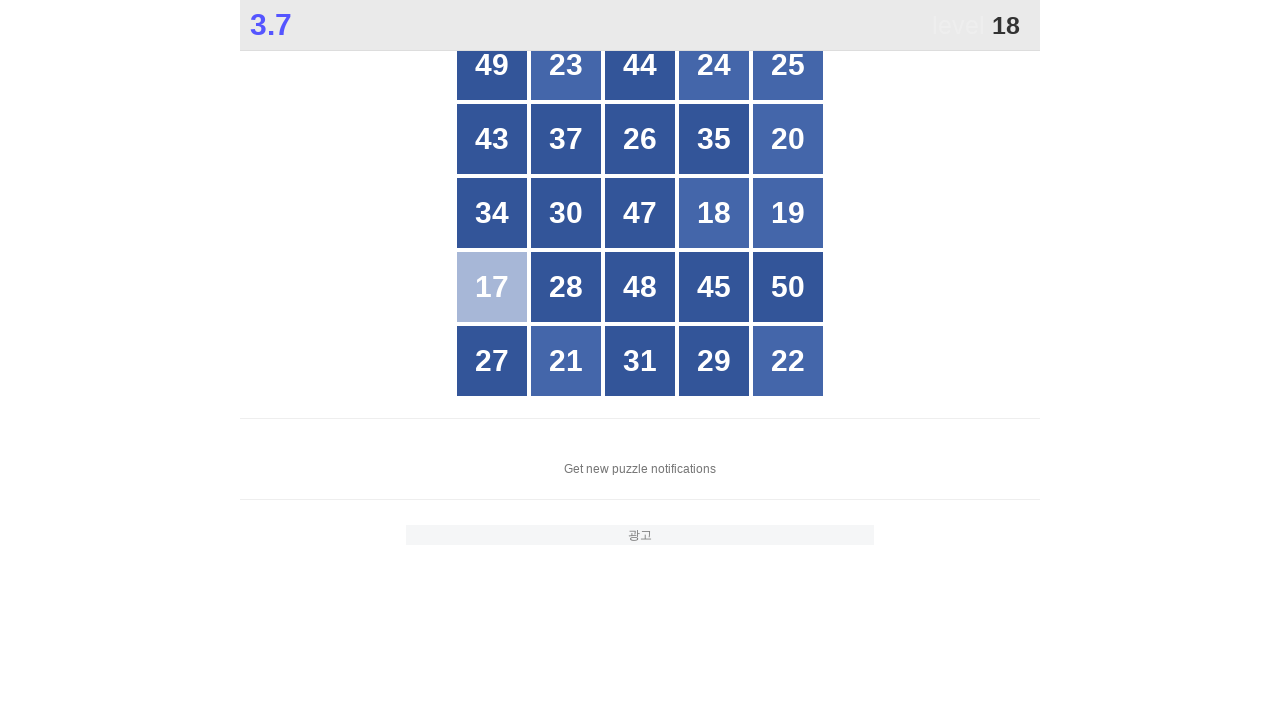

Clicked number 18 at (714, 213) on //div[.='18']
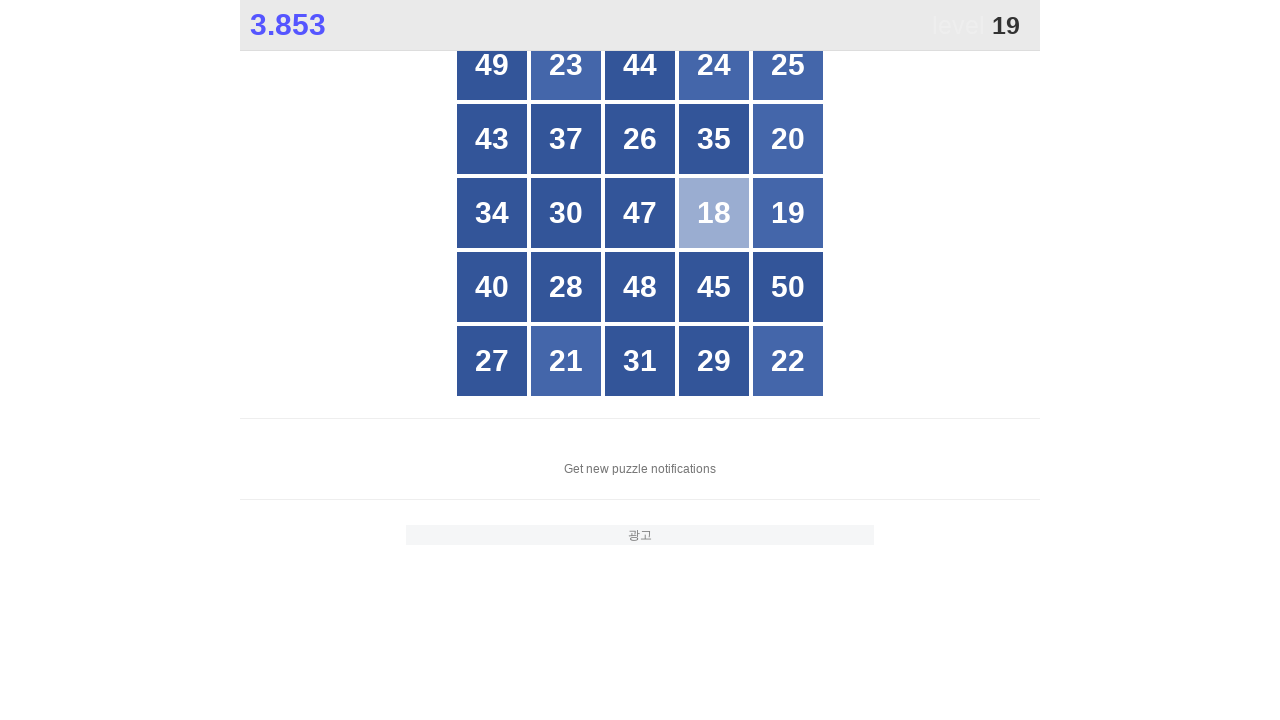

Clicked number 19 at (788, 213) on //div[.='19']
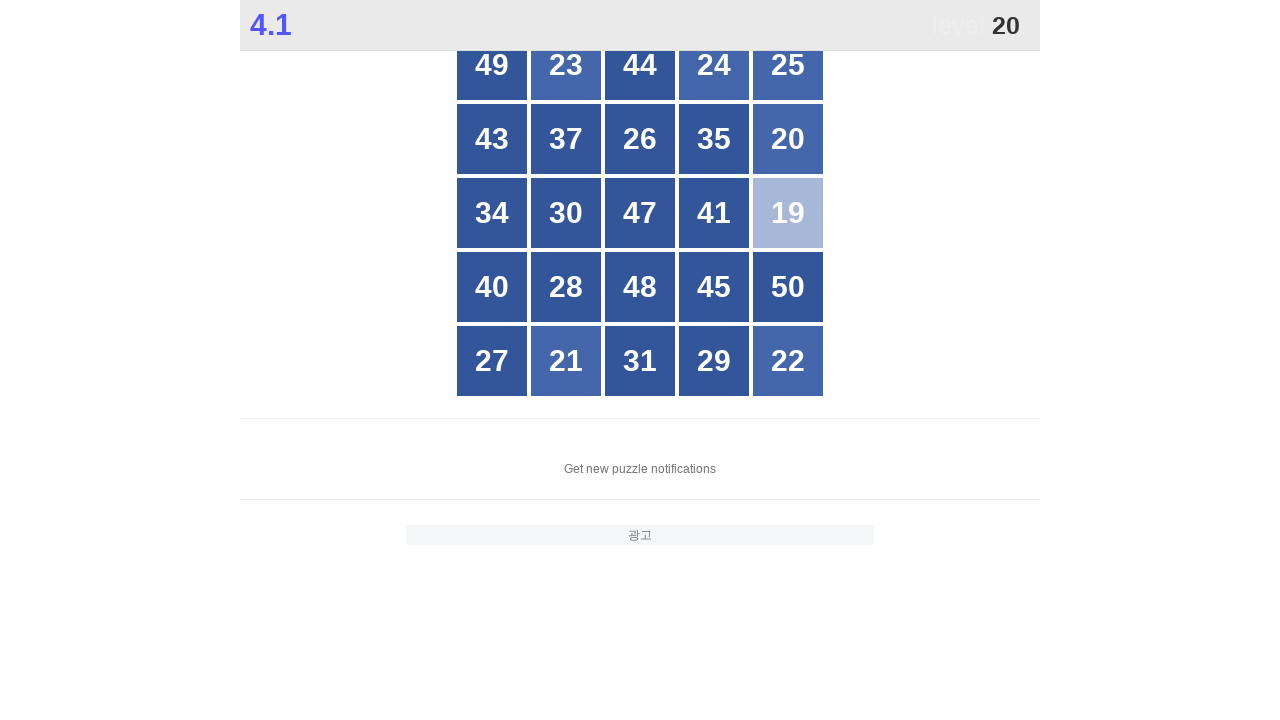

Clicked number 20 at (788, 139) on //div[.='20']
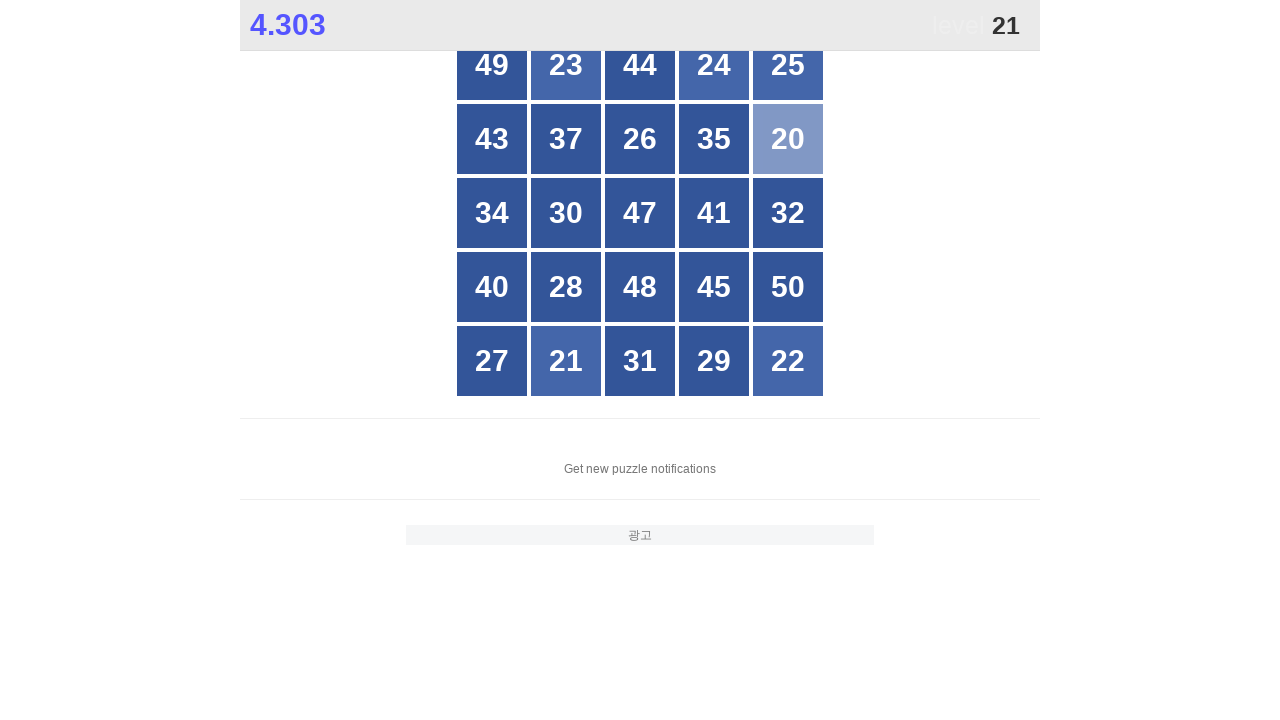

Clicked number 21 at (566, 361) on //div[.='21']
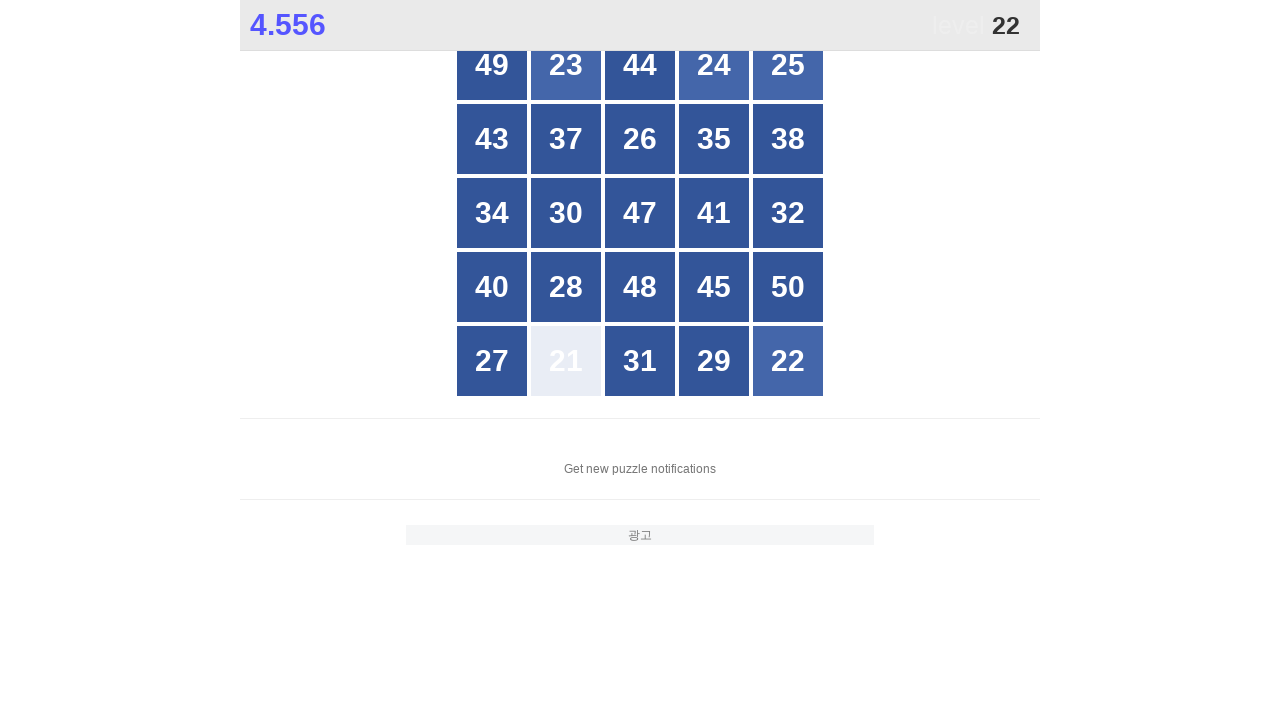

Clicked number 22 at (788, 361) on //div[.='22']
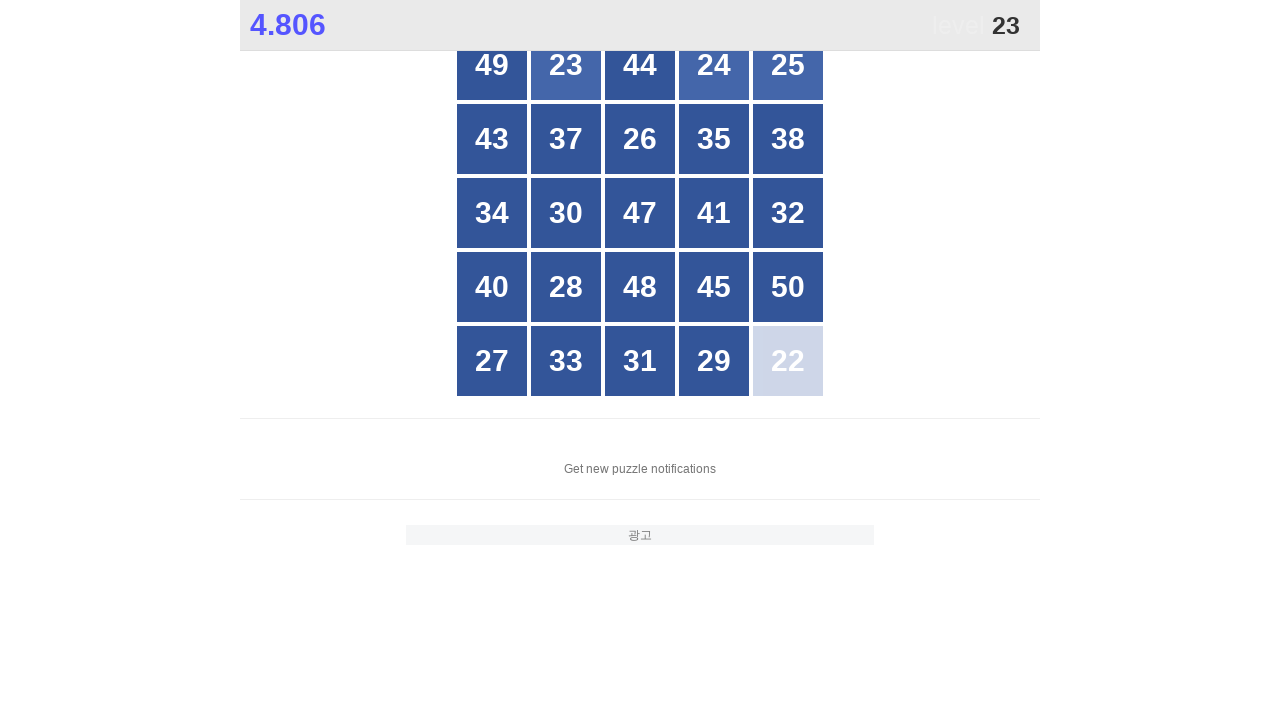

Clicked number 23 at (566, 65) on //div[.='23']
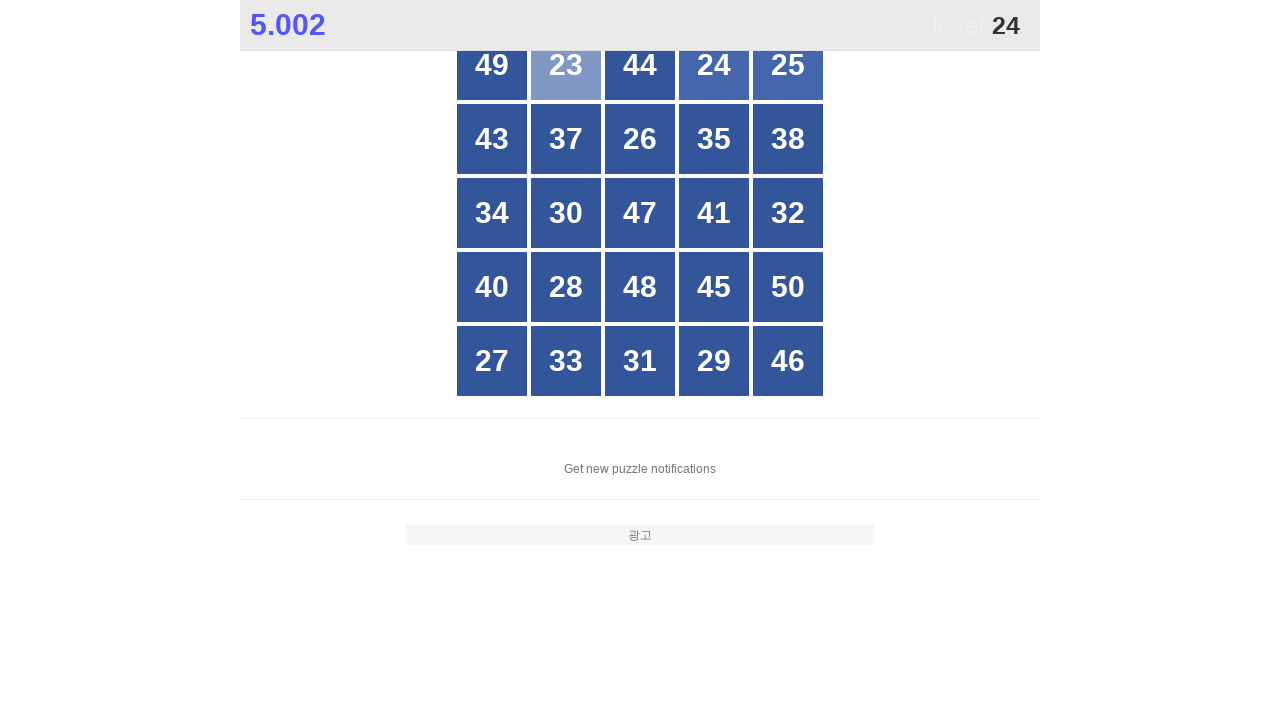

Clicked number 24 at (714, 65) on //div[.='24']
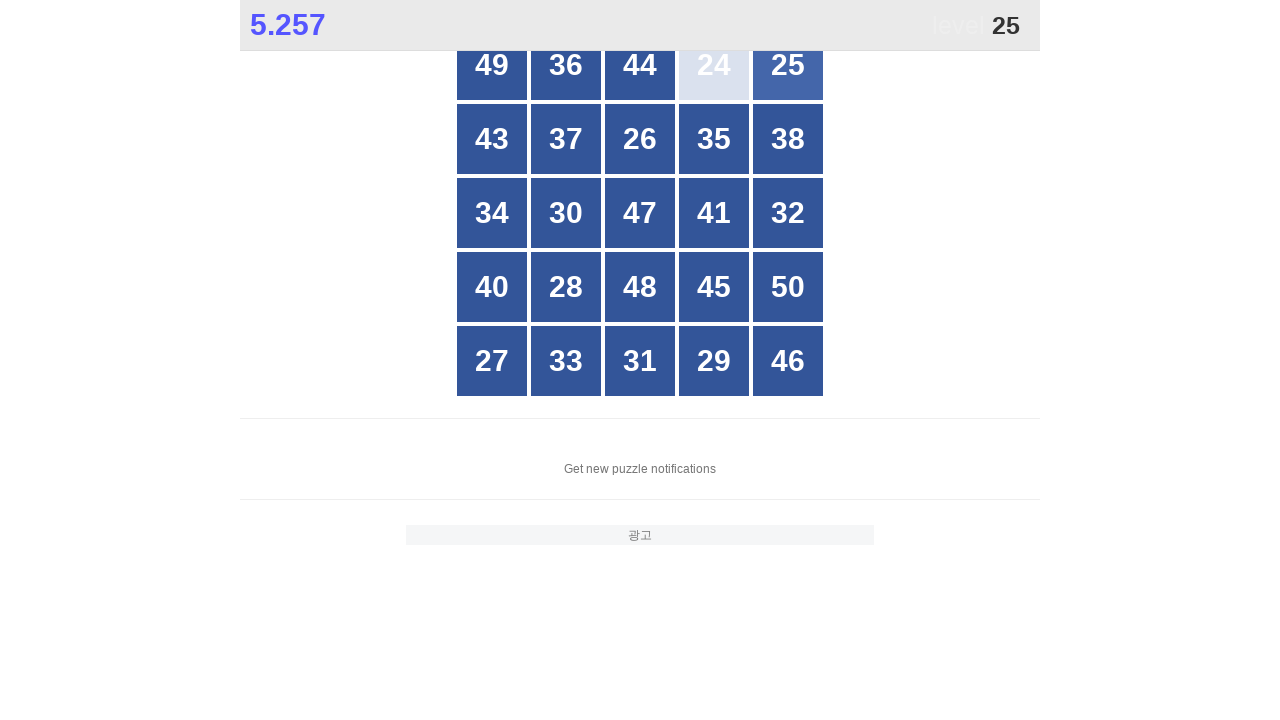

Clicked number 25 at (788, 65) on //div[.='25']
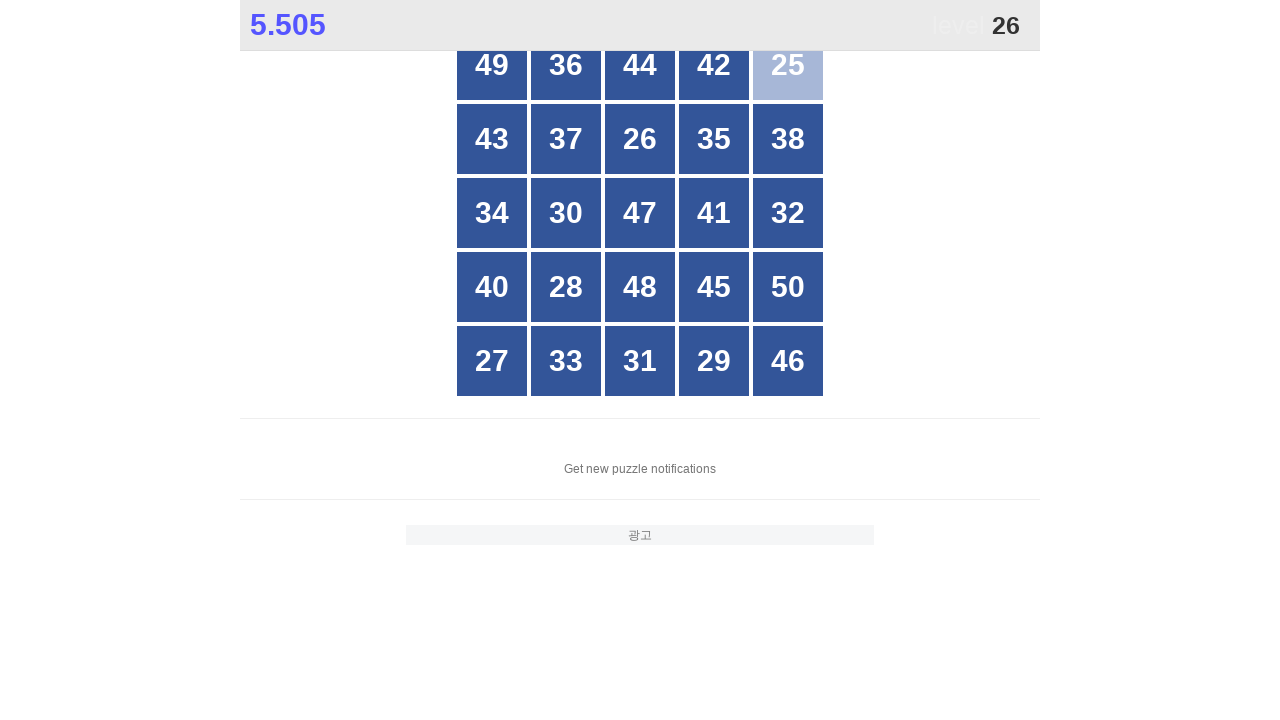

Clicked number 26 at (640, 139) on //div[.='26']
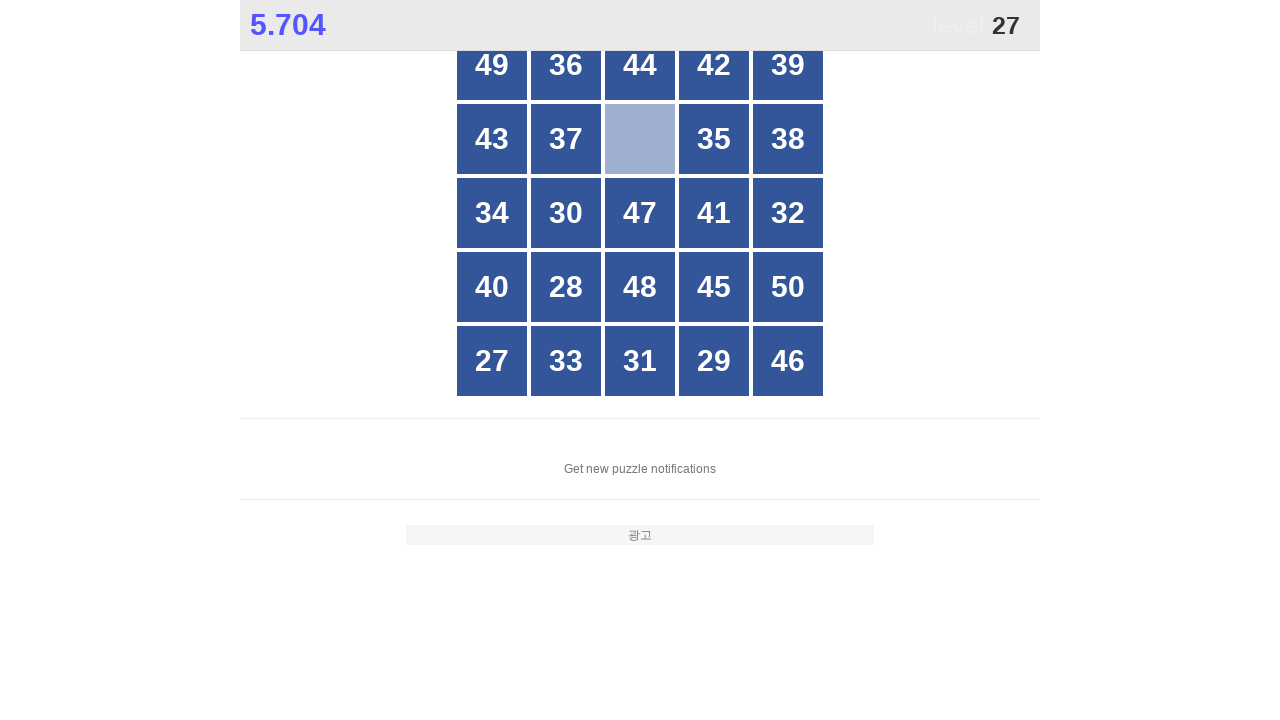

Clicked number 27 at (492, 361) on //div[.='27']
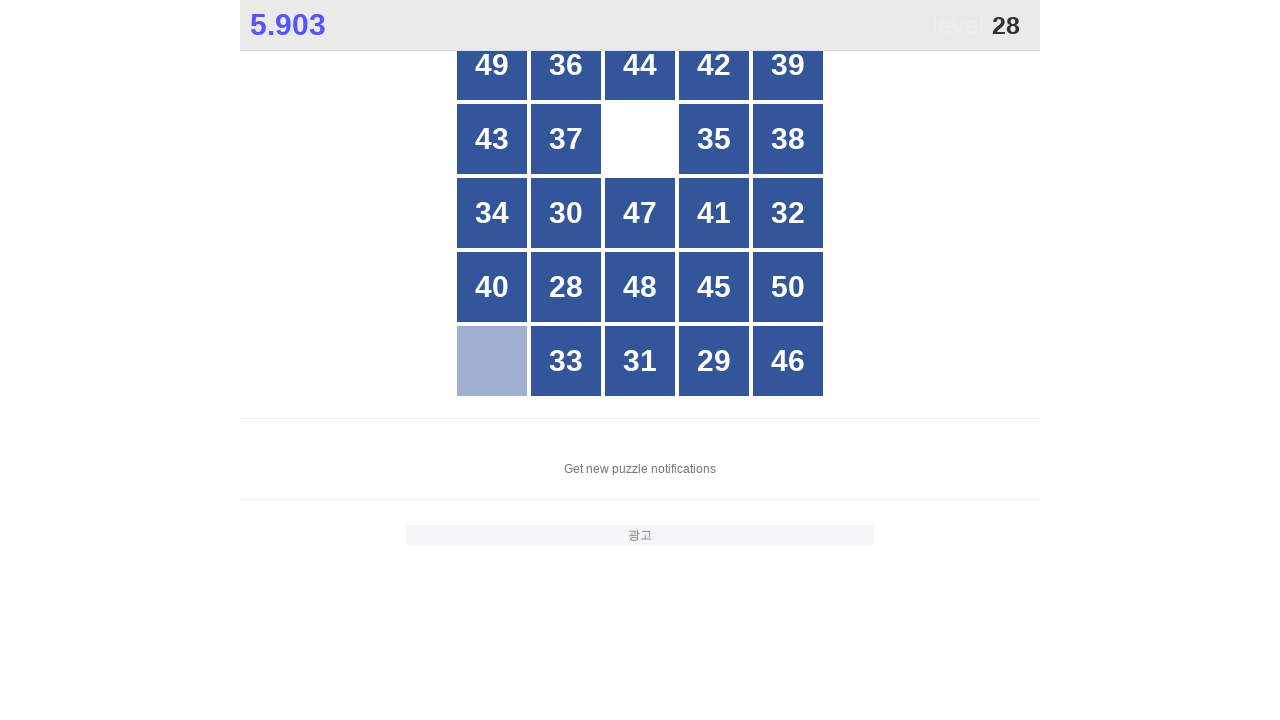

Clicked number 28 at (566, 287) on //div[.='28']
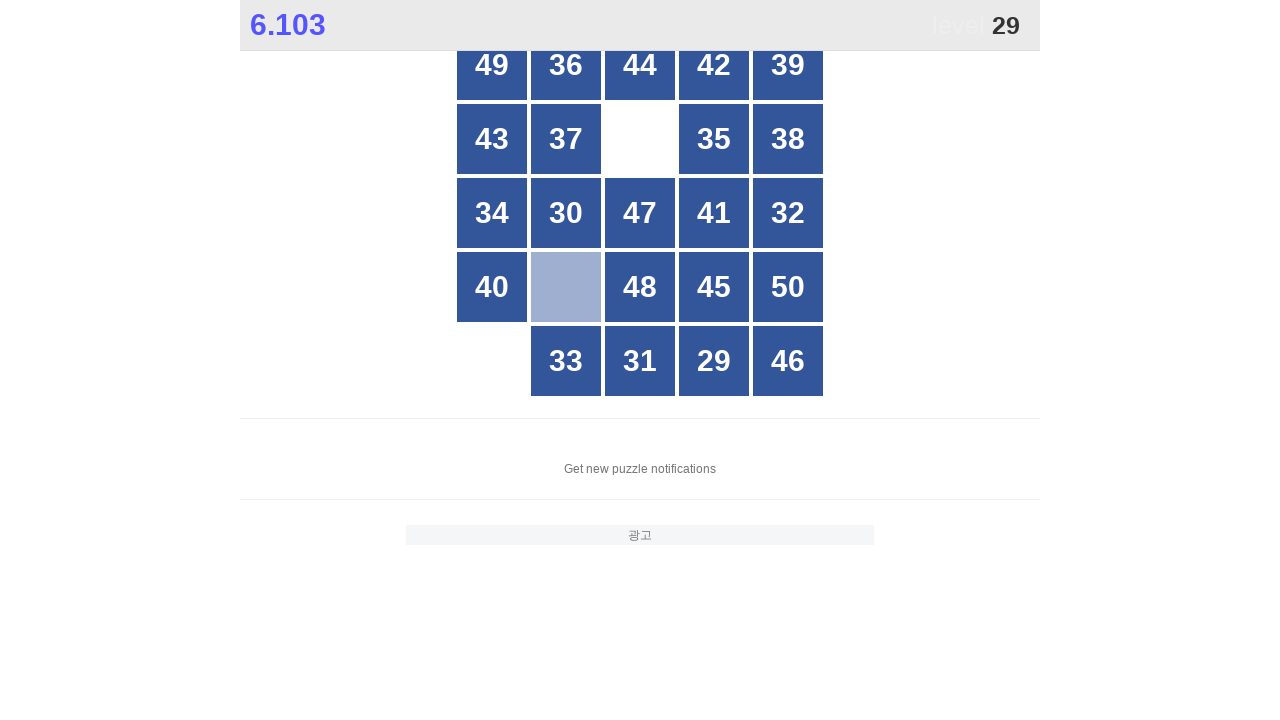

Clicked number 29 at (714, 361) on //div[.='29']
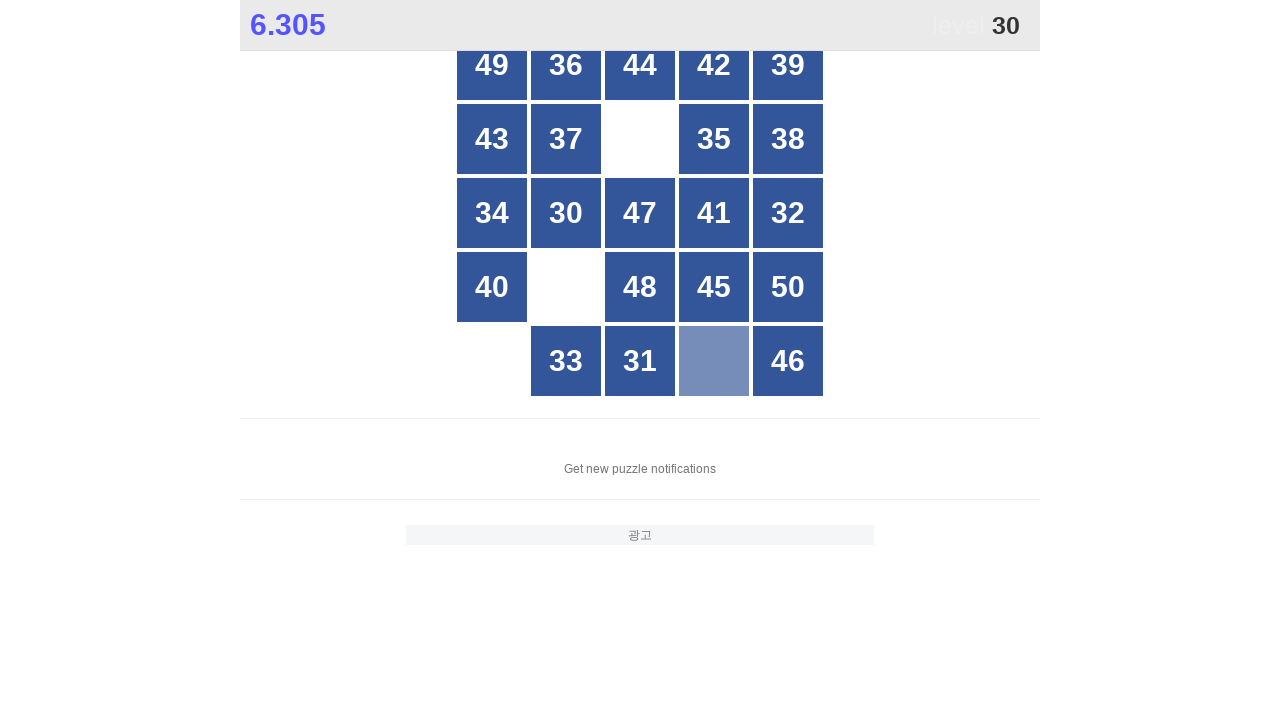

Clicked number 30 at (566, 213) on //div[.='30']
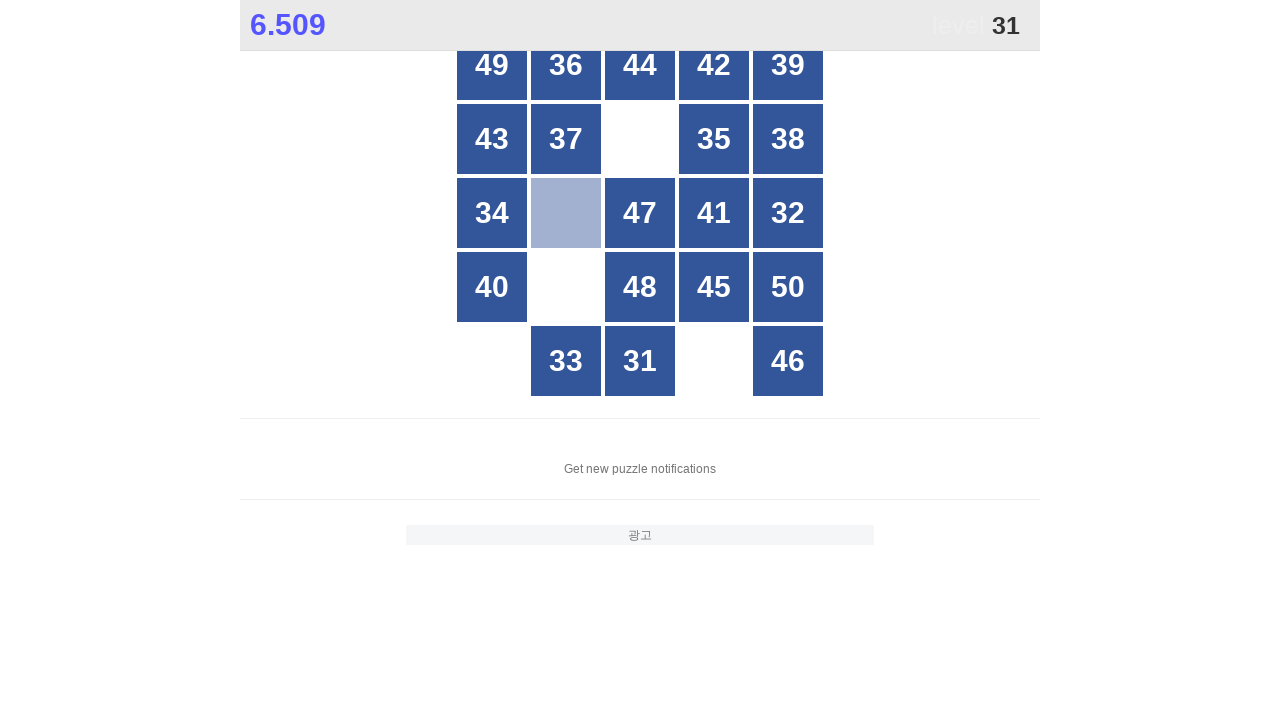

Clicked number 31 at (640, 361) on //div[.='31']
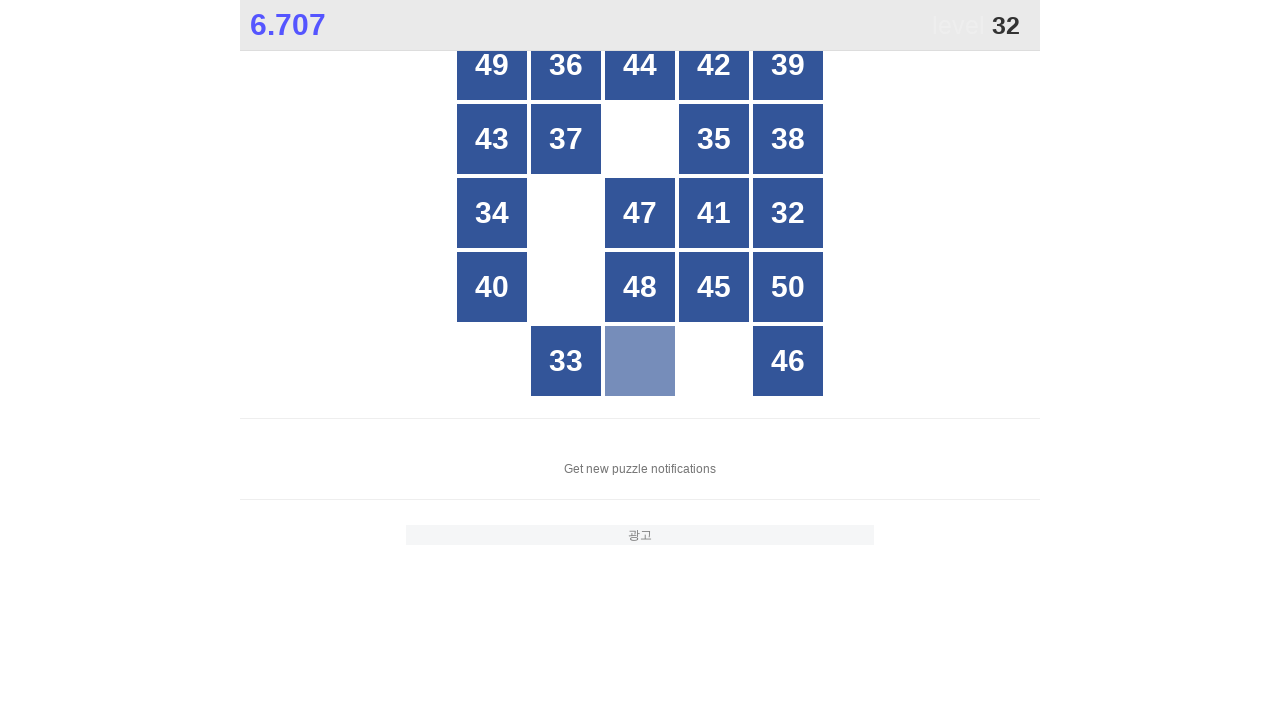

Clicked number 32 at (788, 213) on //div[.='32']
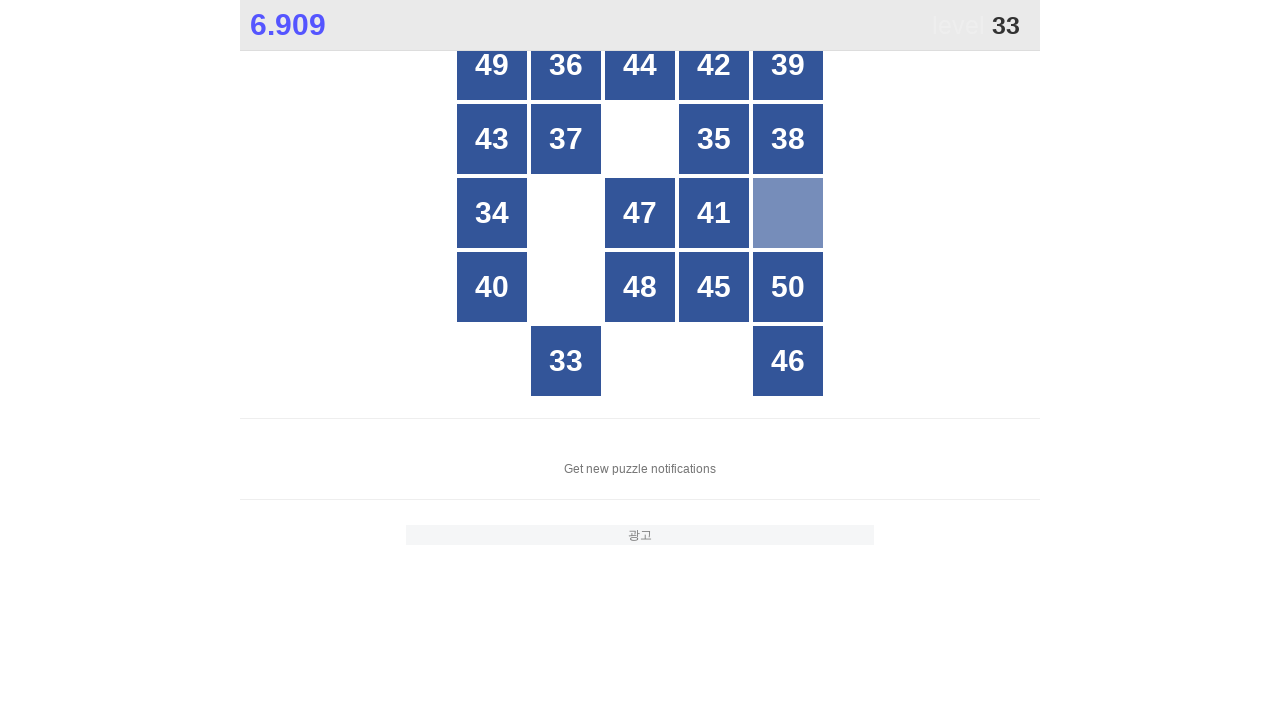

Clicked number 33 at (566, 361) on //div[.='33']
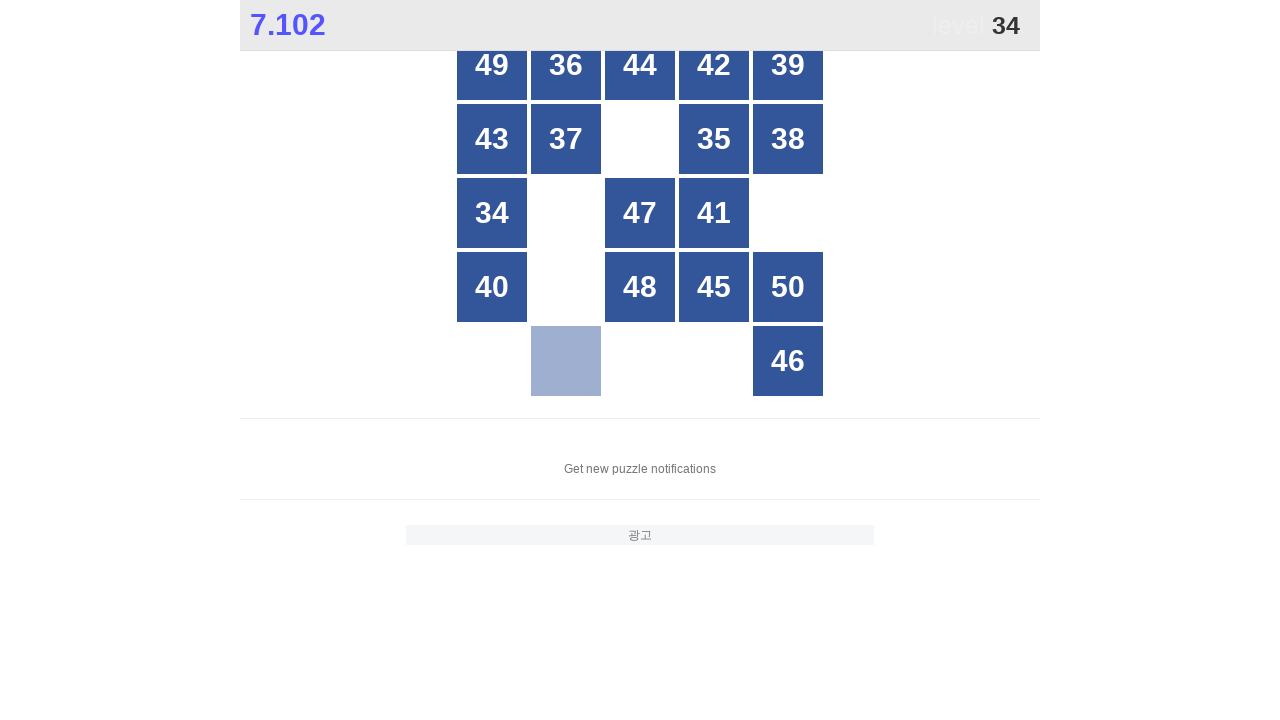

Clicked number 34 at (492, 213) on //div[.='34']
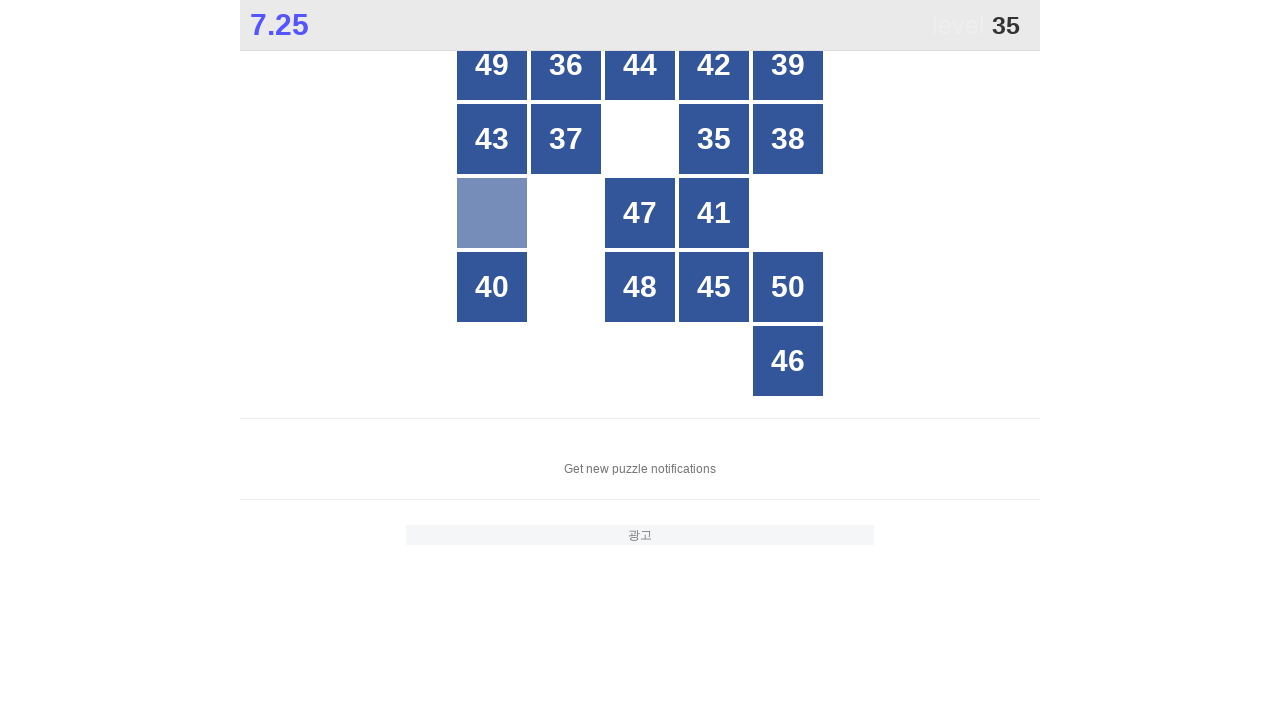

Clicked number 35 at (714, 139) on //div[.='35']
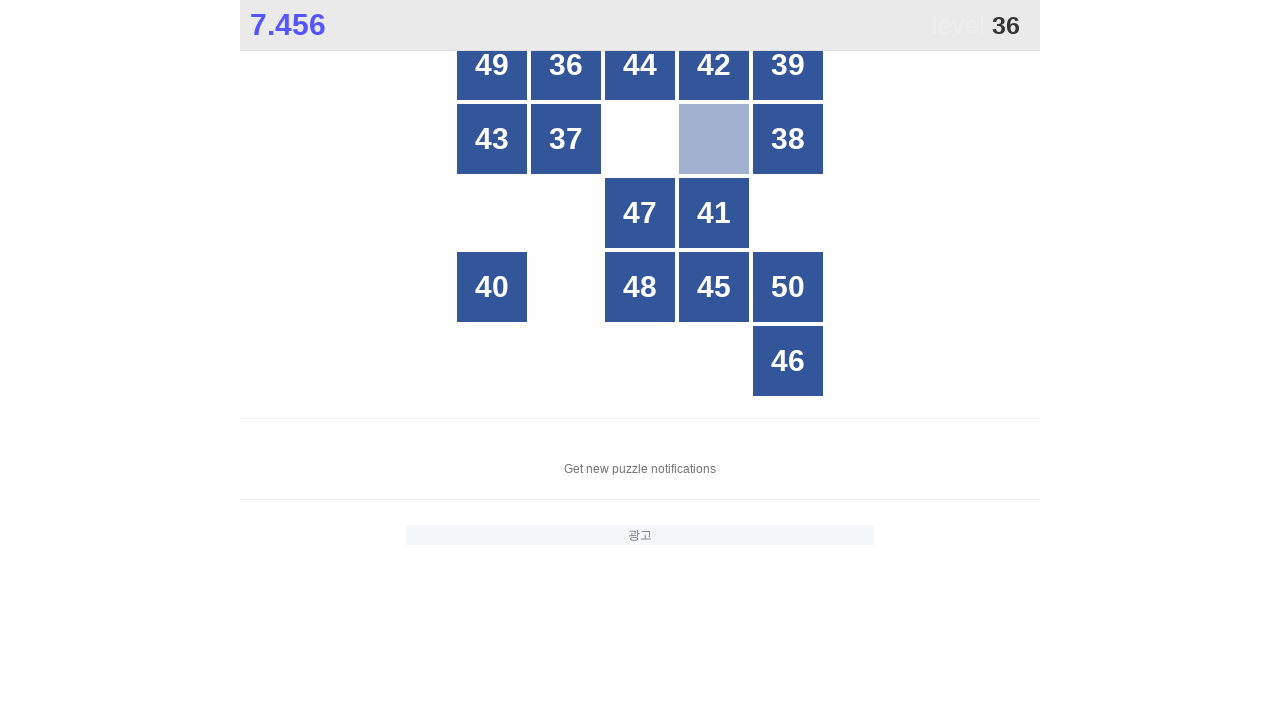

Clicked number 36 at (566, 65) on //div[.='36']
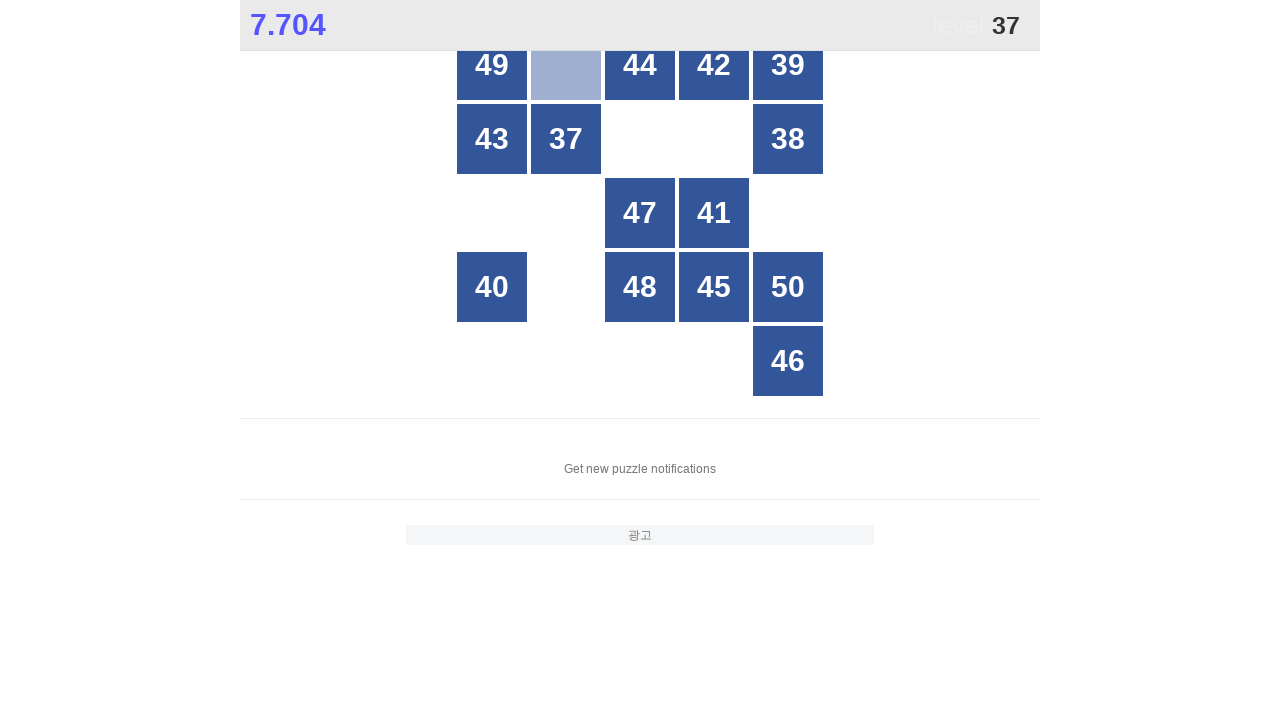

Clicked number 37 at (566, 139) on //div[.='37']
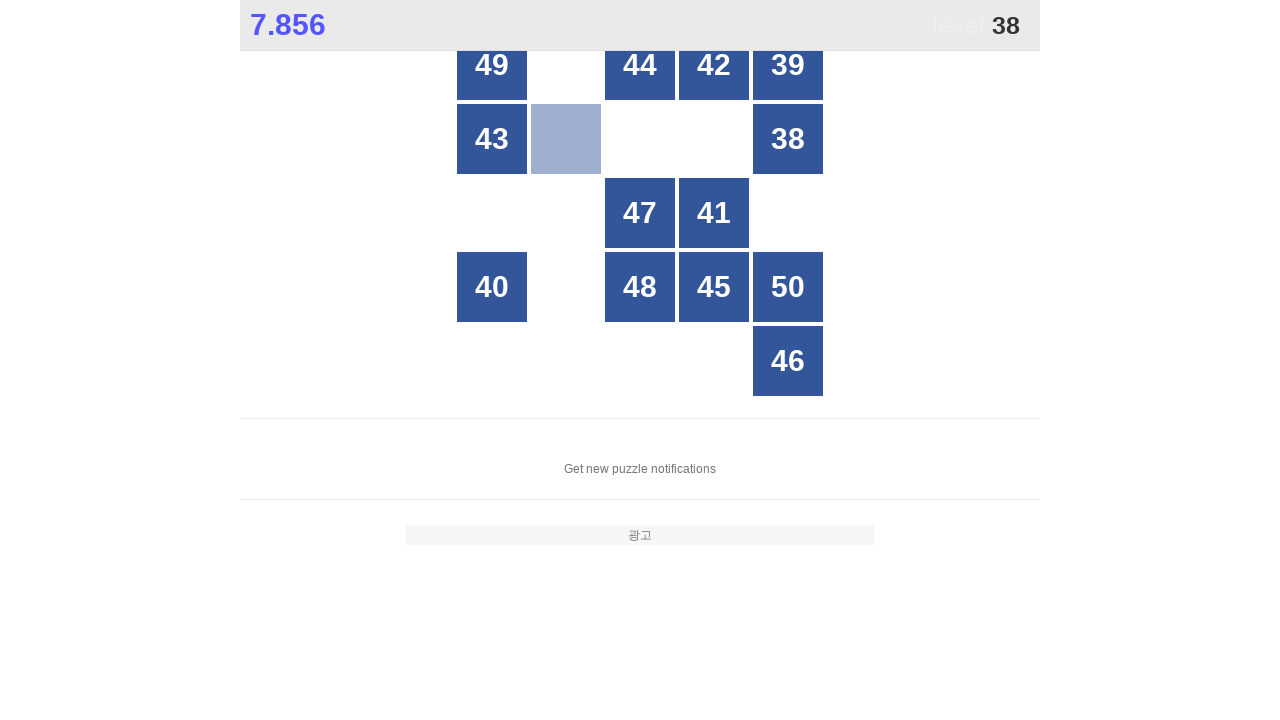

Clicked number 38 at (788, 139) on //div[.='38']
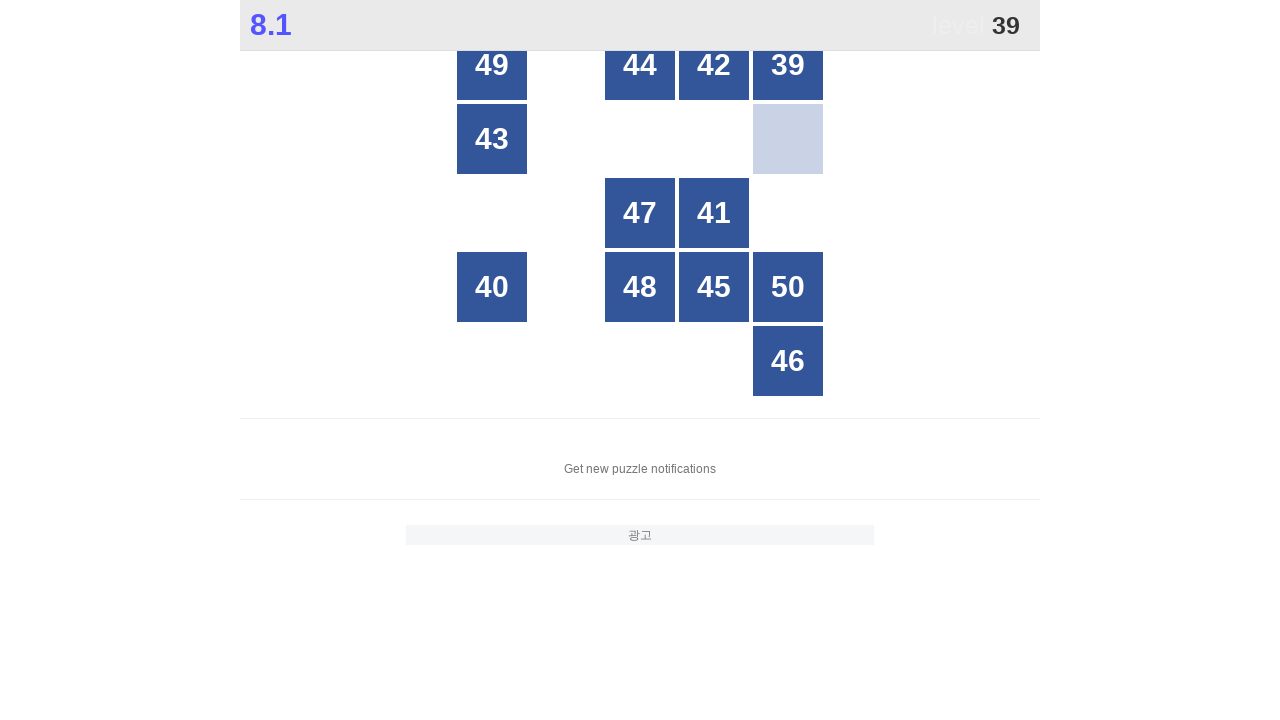

Clicked number 39 at (788, 65) on //div[.='39']
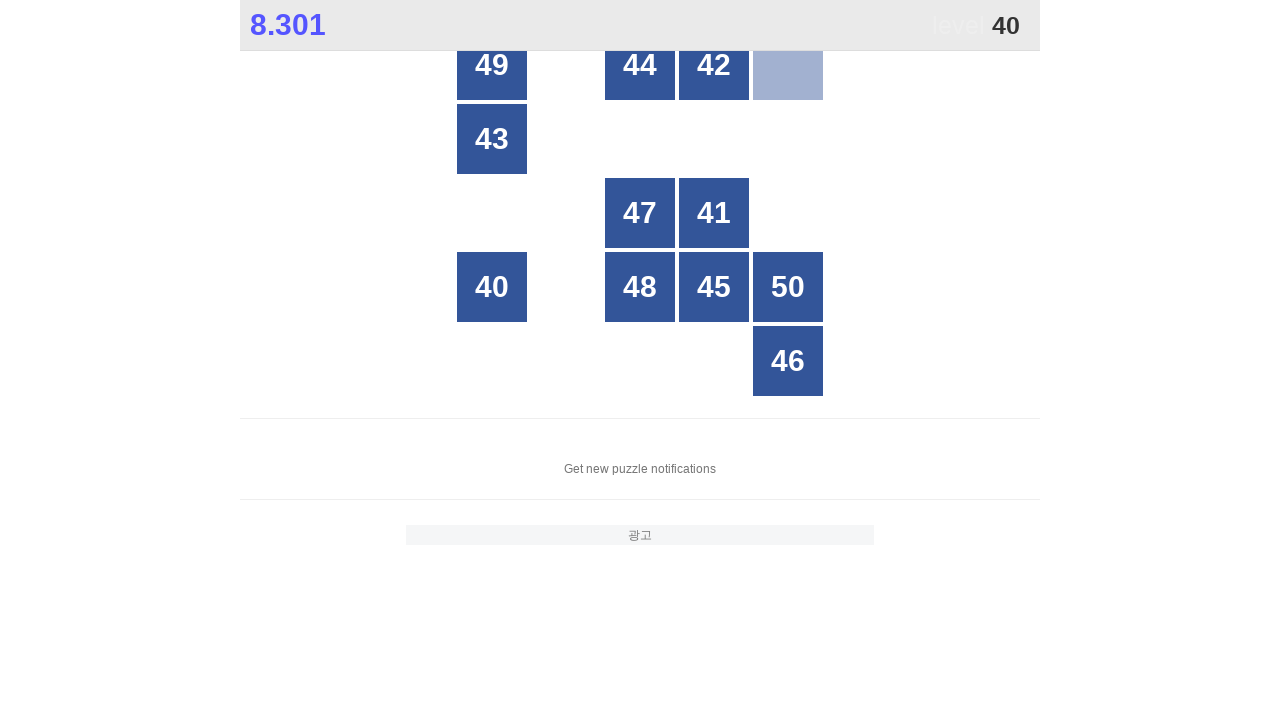

Clicked number 40 at (492, 287) on //div[.='40']
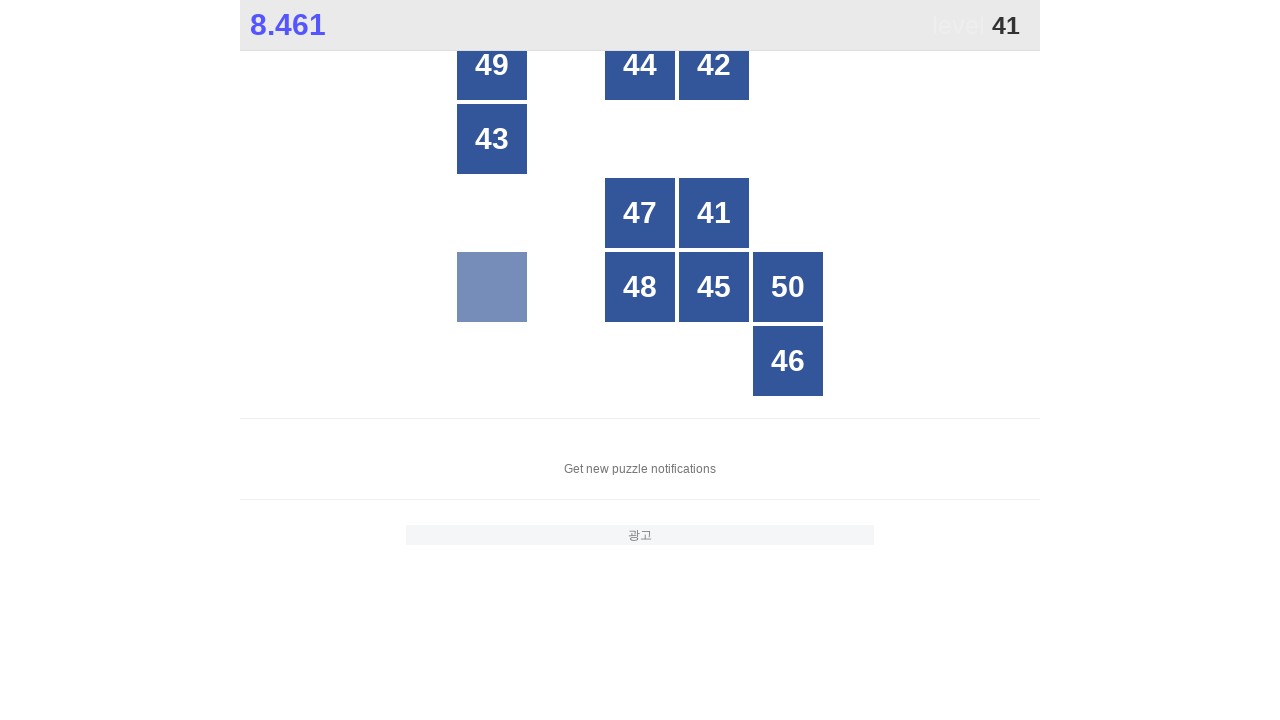

Clicked number 41 at (714, 213) on //div[.='41']
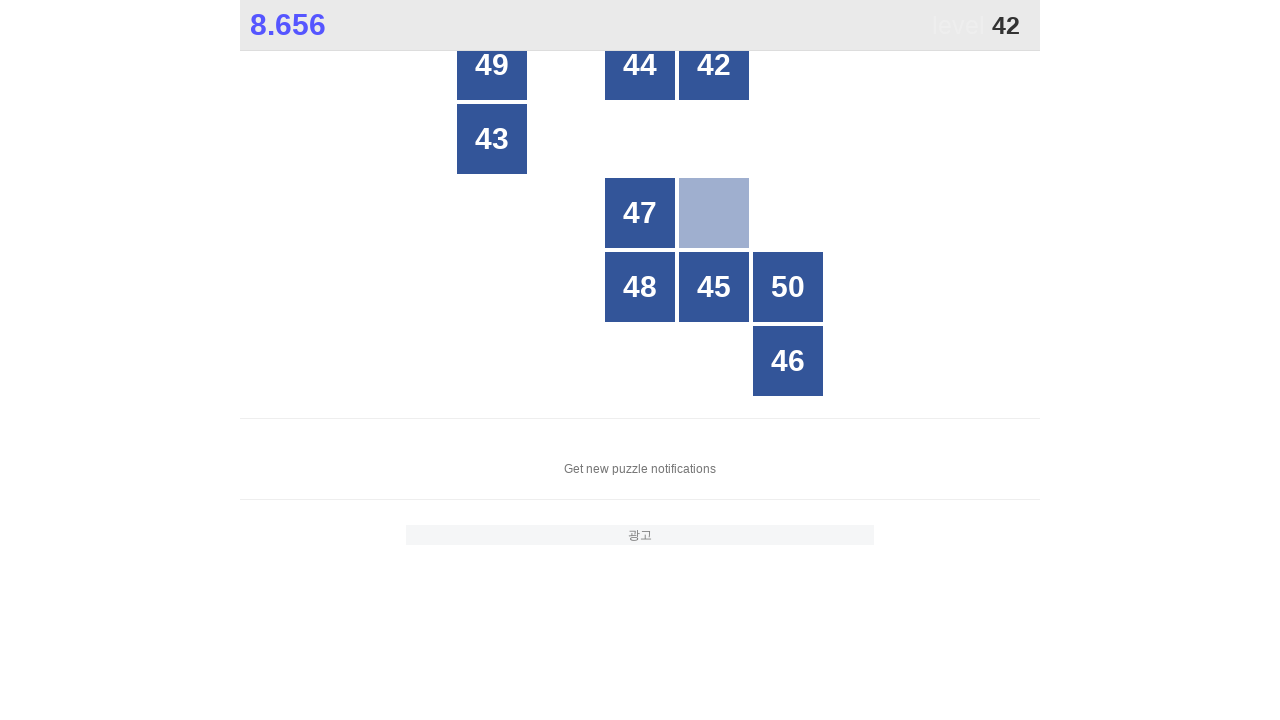

Clicked number 42 at (714, 65) on //div[.='42']
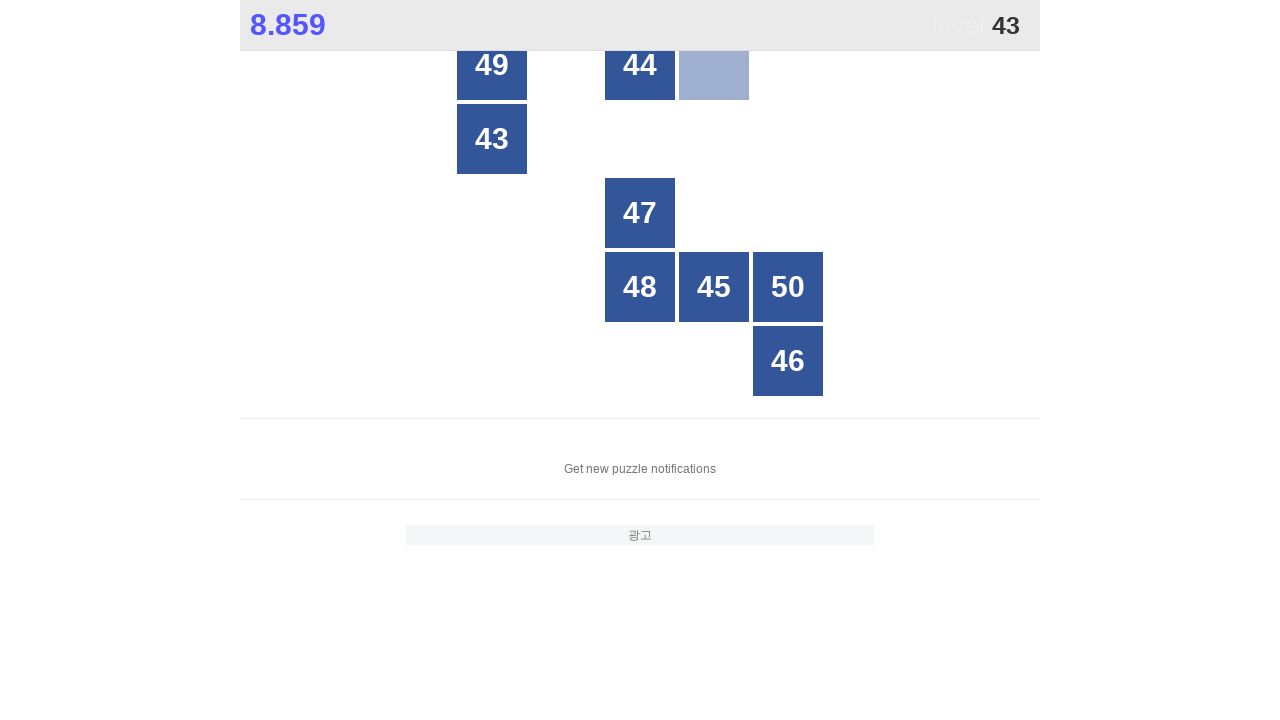

Clicked number 43 at (492, 139) on //div[.='43']
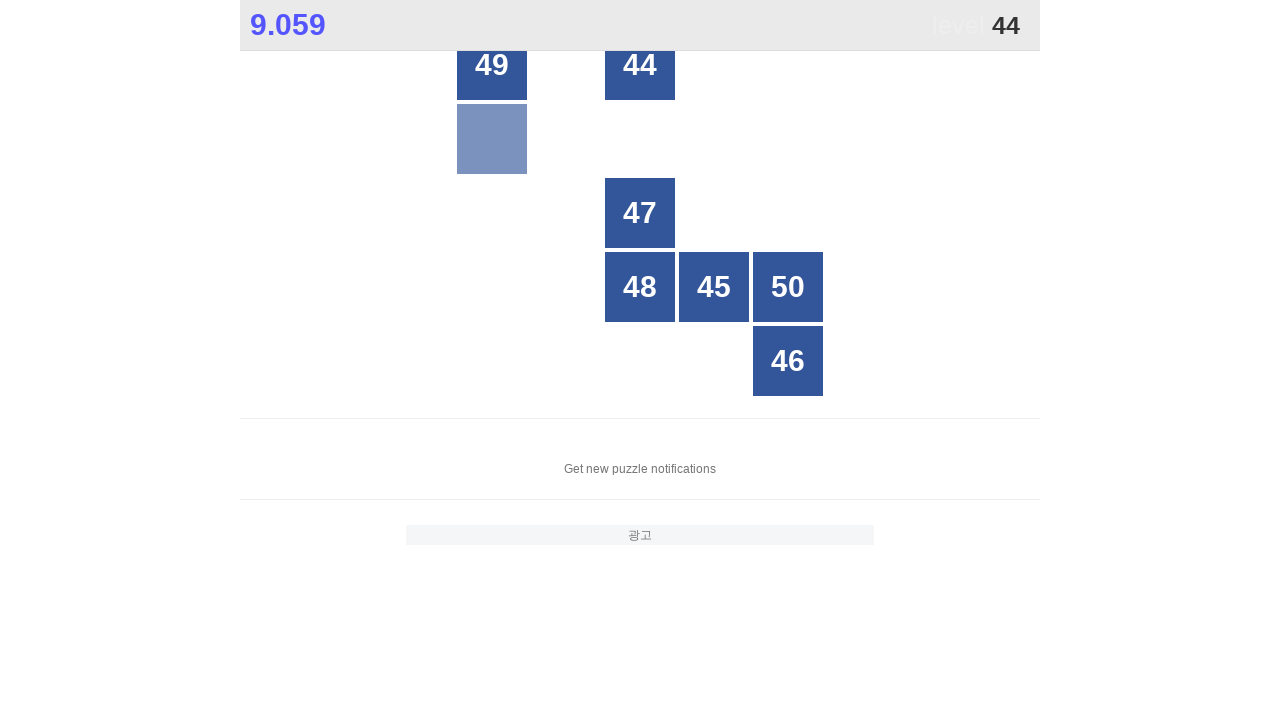

Clicked number 44 at (640, 65) on //div[.='44']
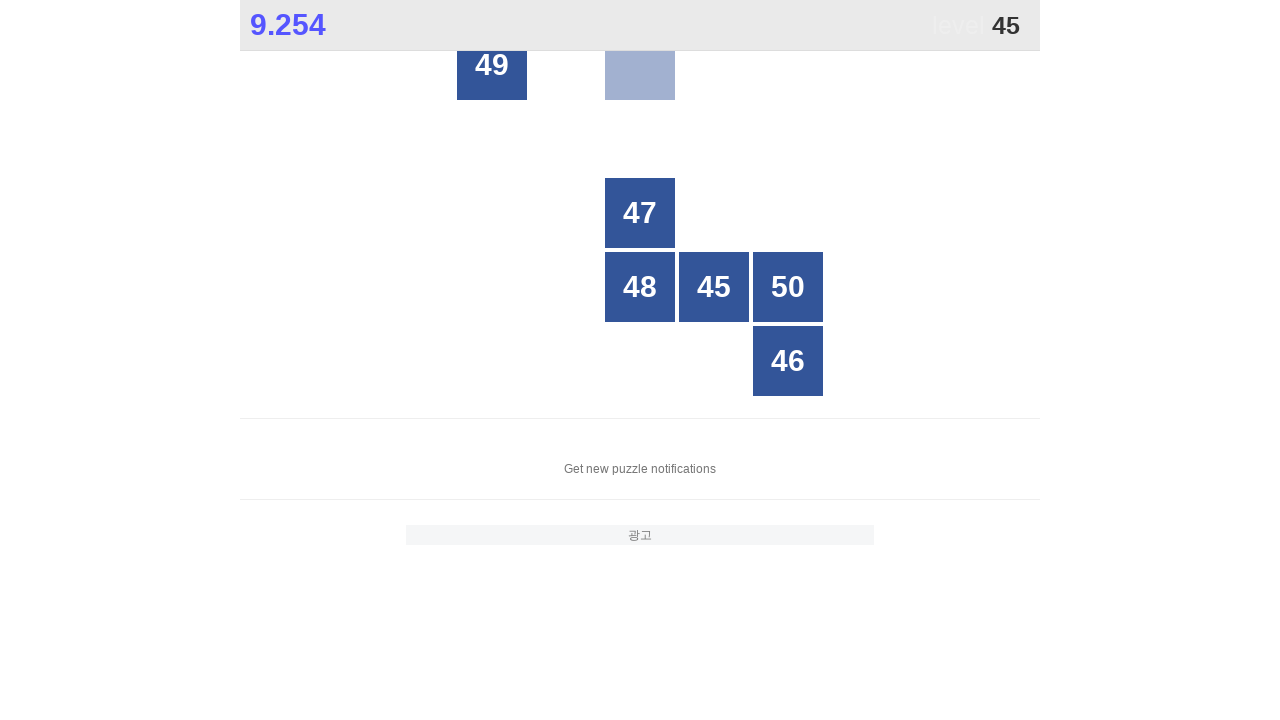

Clicked number 45 at (714, 287) on //div[.='45']
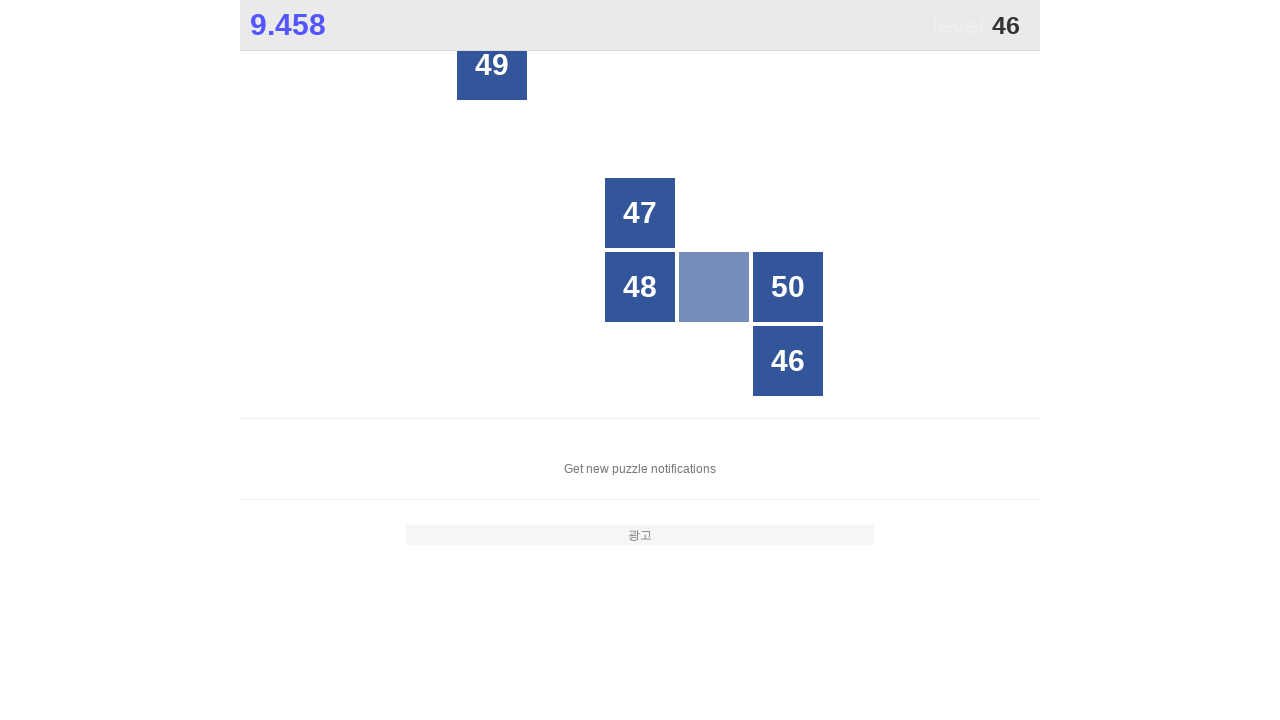

Clicked number 46 at (788, 361) on //div[.='46']
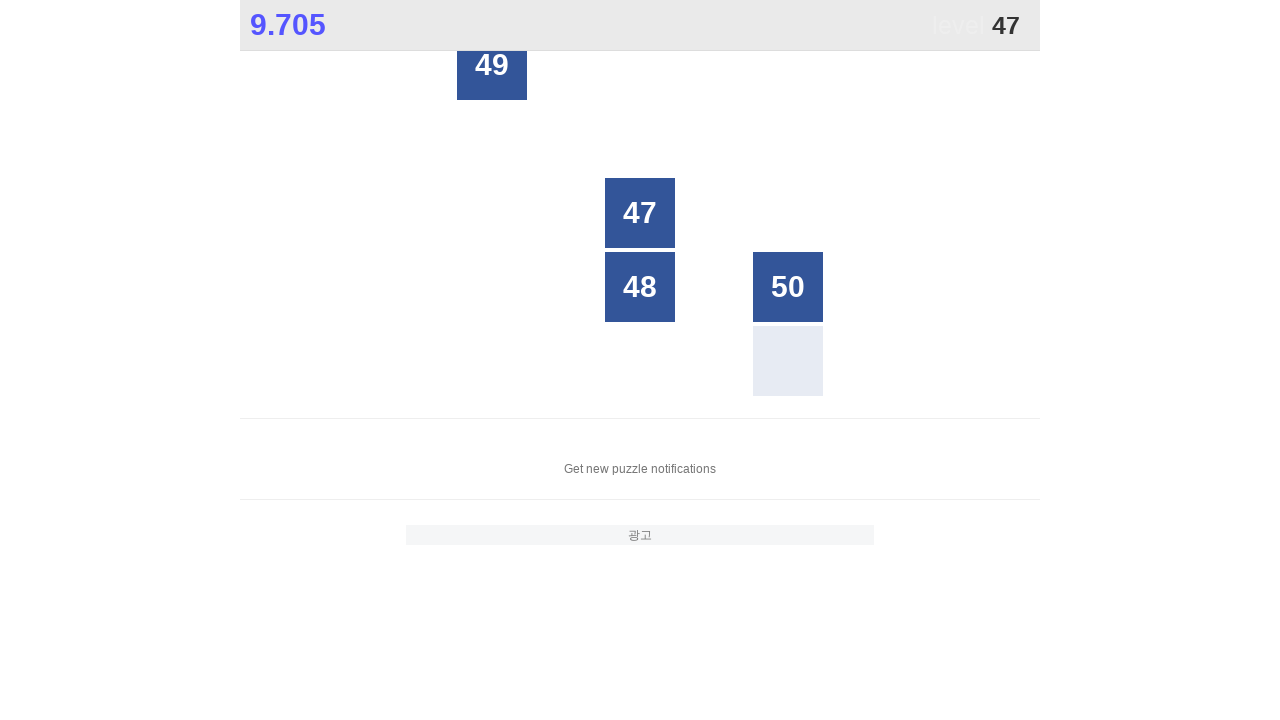

Clicked number 47 at (640, 213) on //div[.='47']
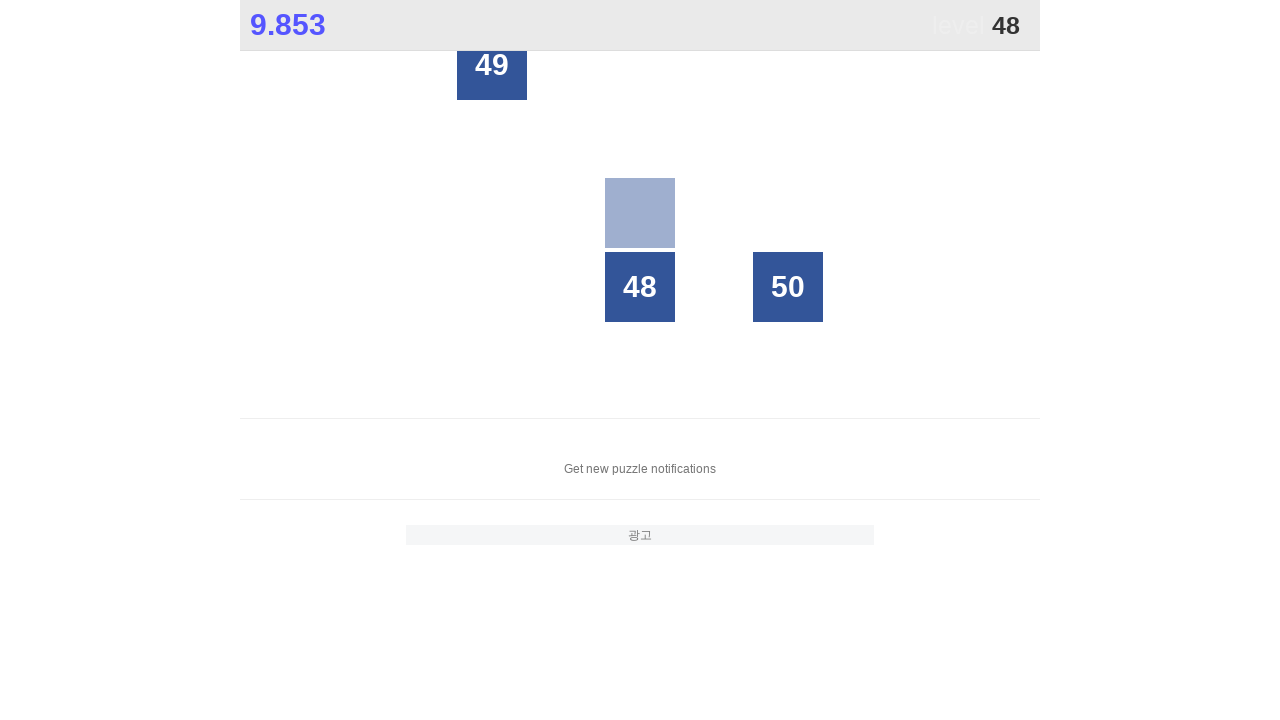

Clicked number 48 at (640, 287) on //div[.='48']
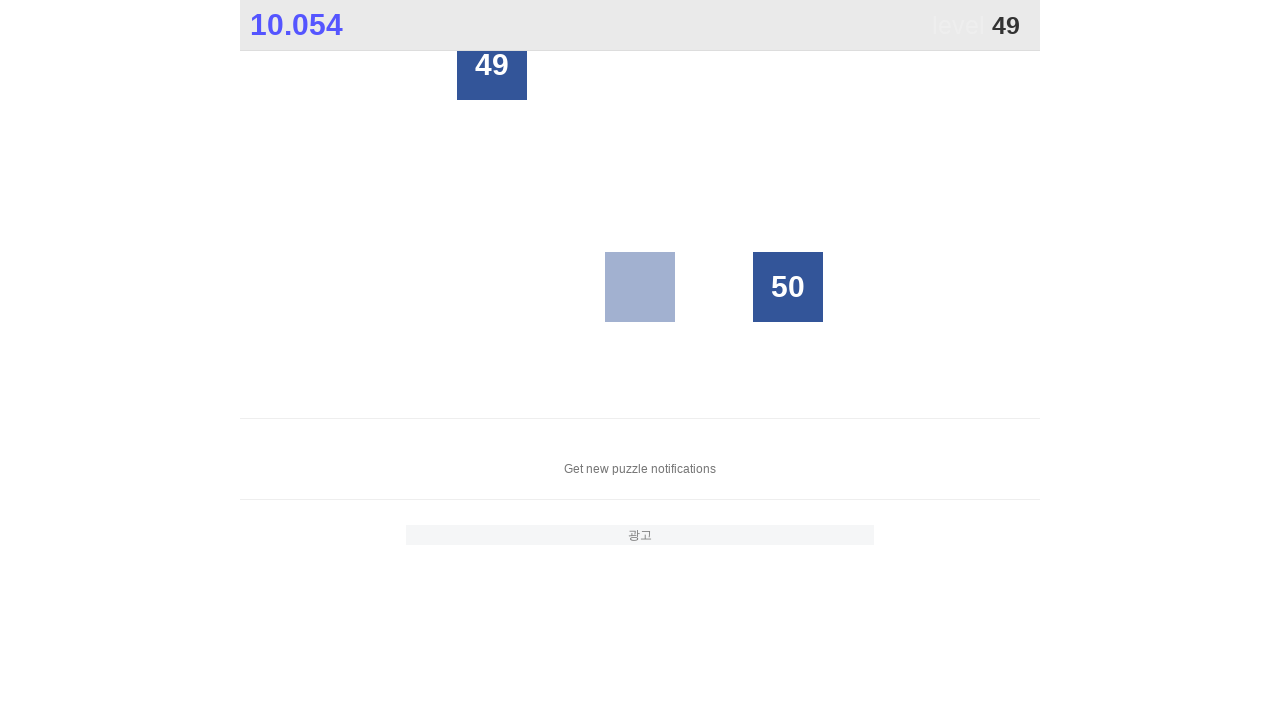

Clicked number 49 at (492, 65) on //div[.='49']
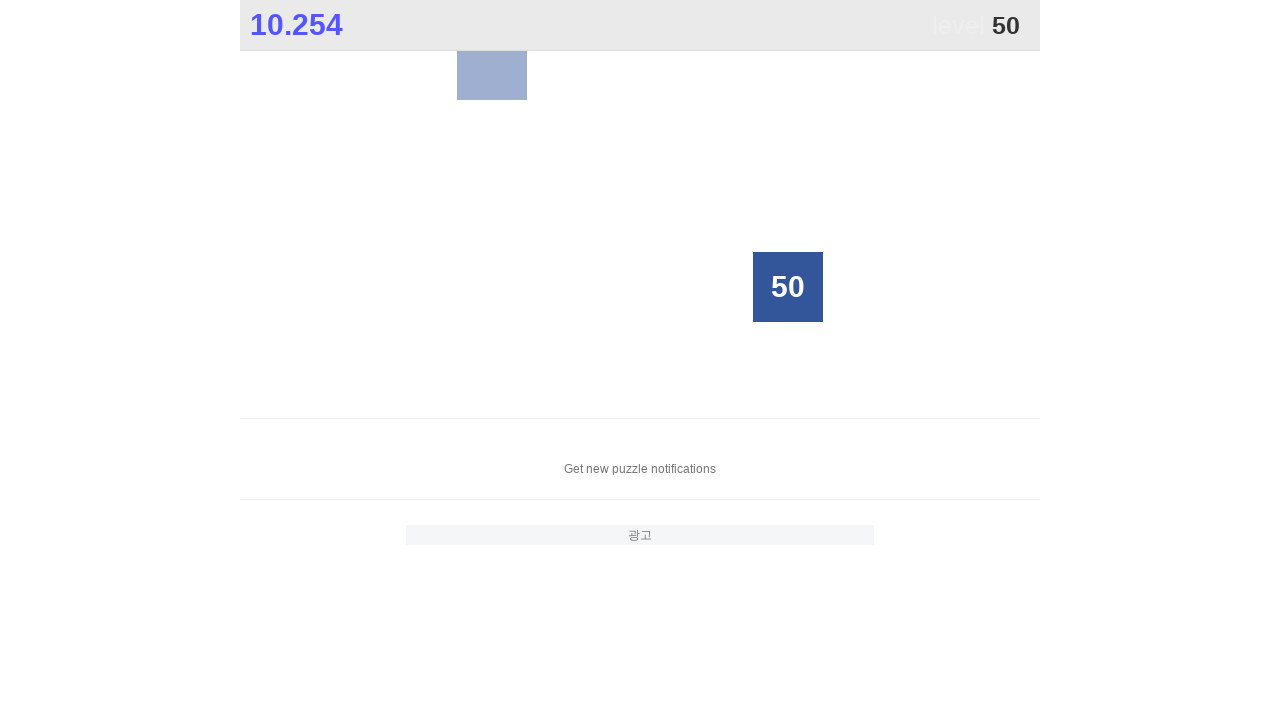

Clicked number 50 at (788, 287) on //div[.='50']
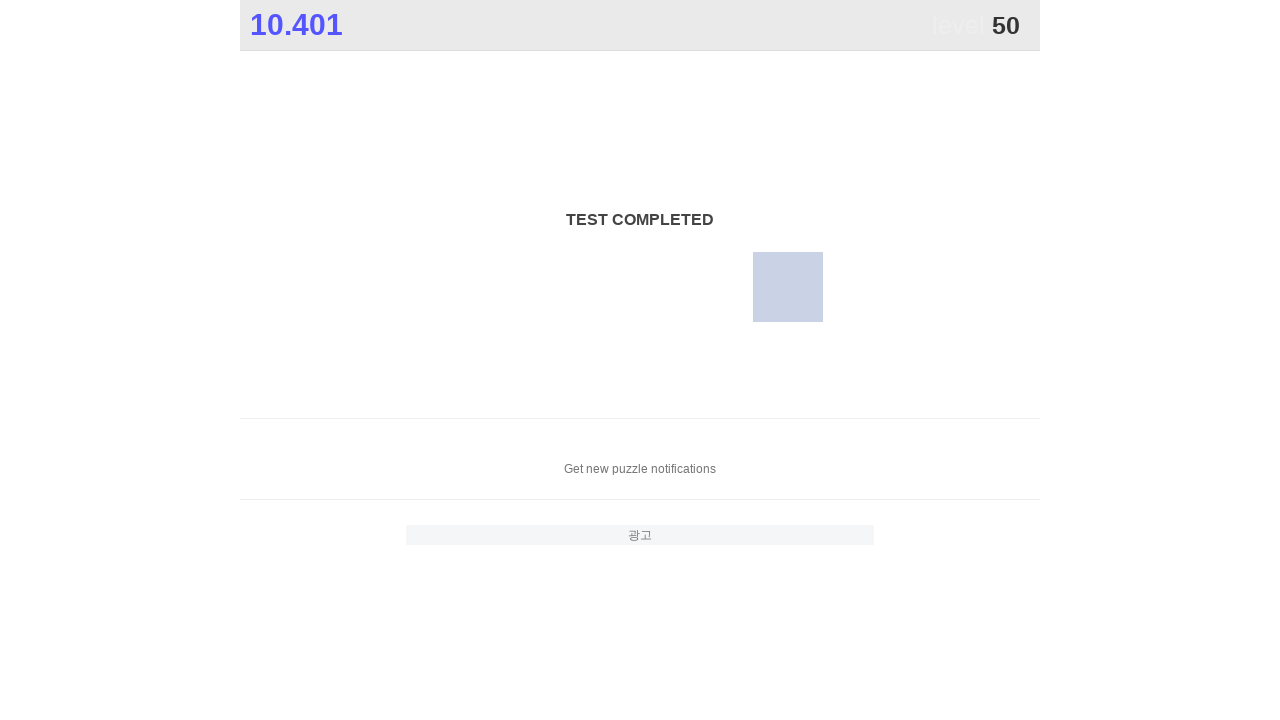

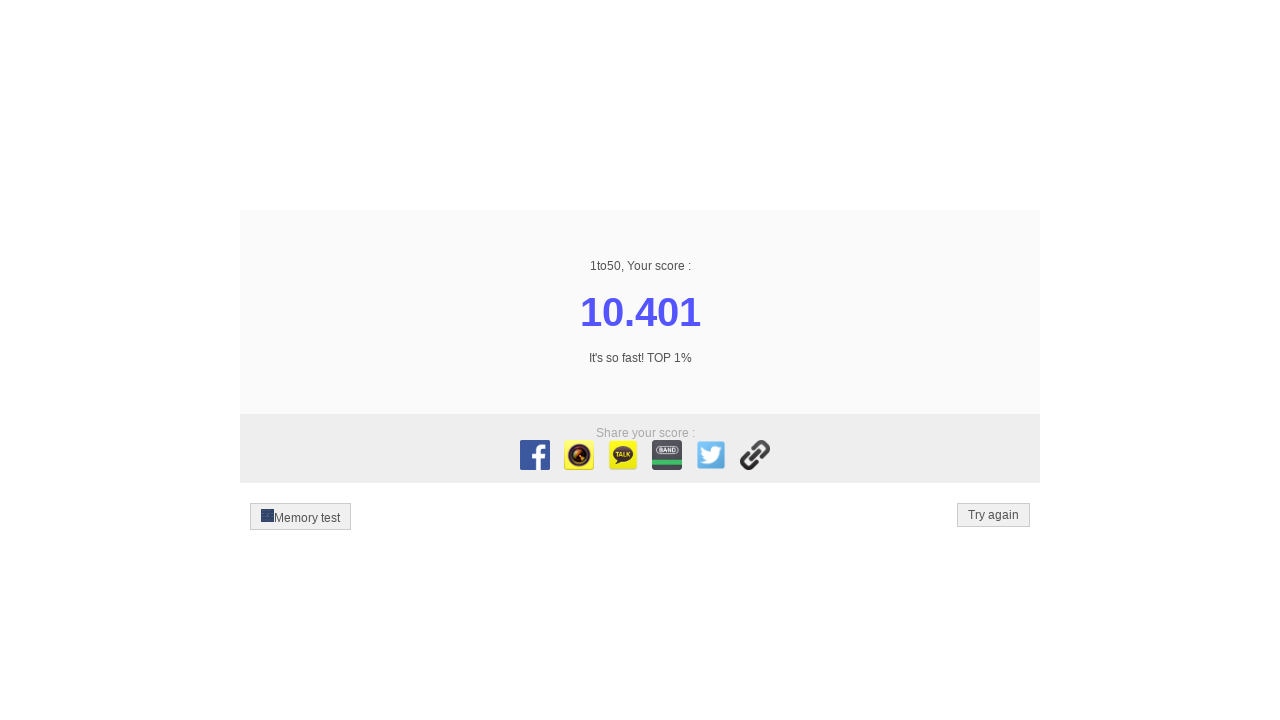